Tests Esprima parser demo page by navigating to it and performing systematic mouse hover interactions over page elements

Starting URL: http://esprima.org/demo/parse.html

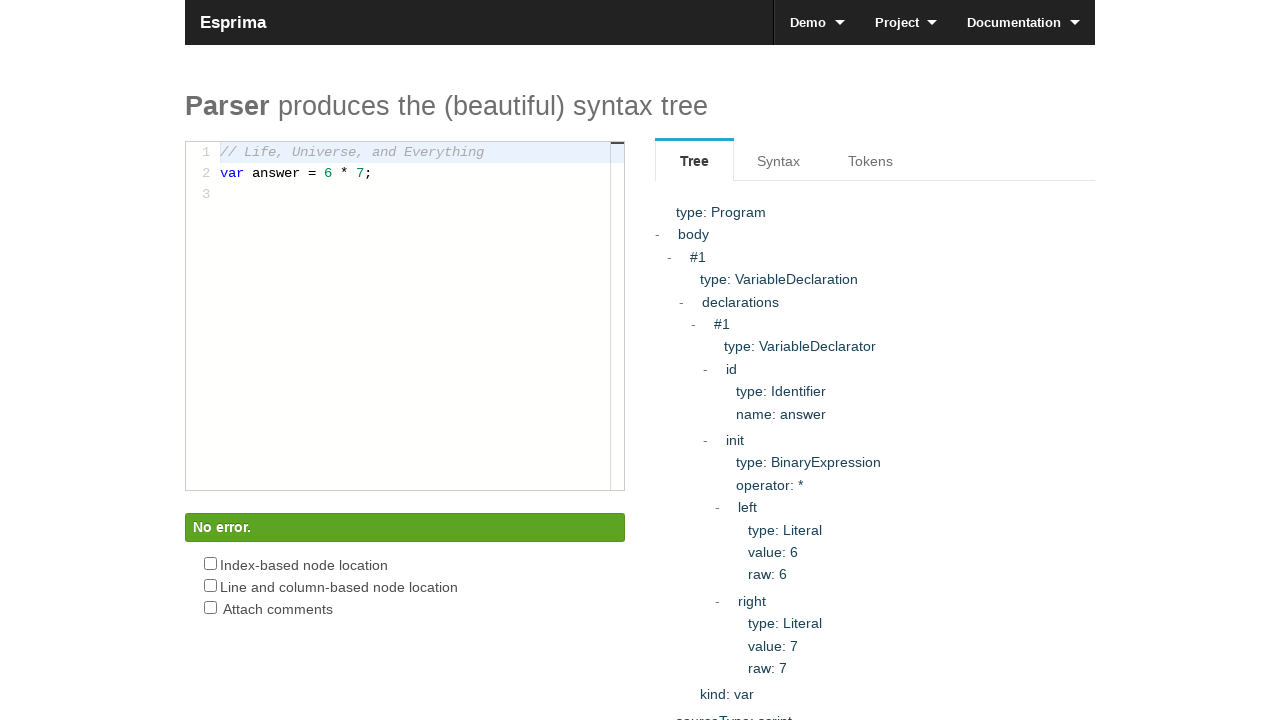

Page loaded - domcontentloaded state reached
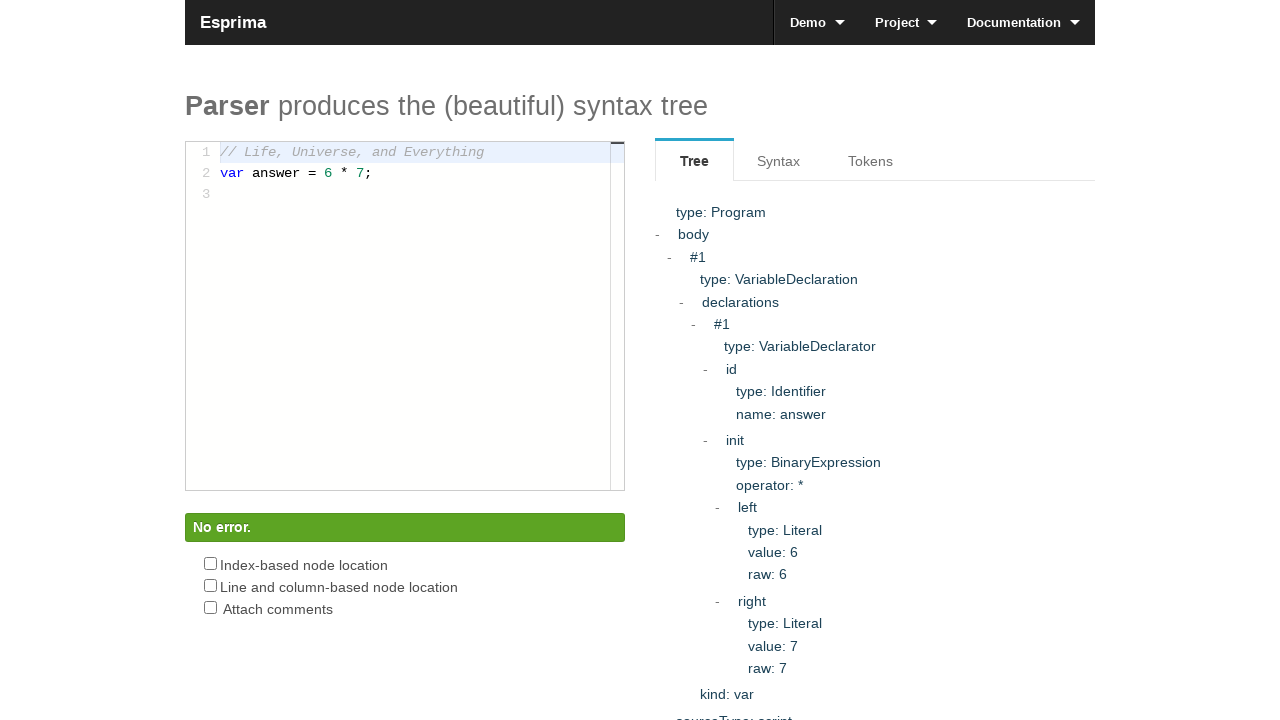

Retrieved all elements from body
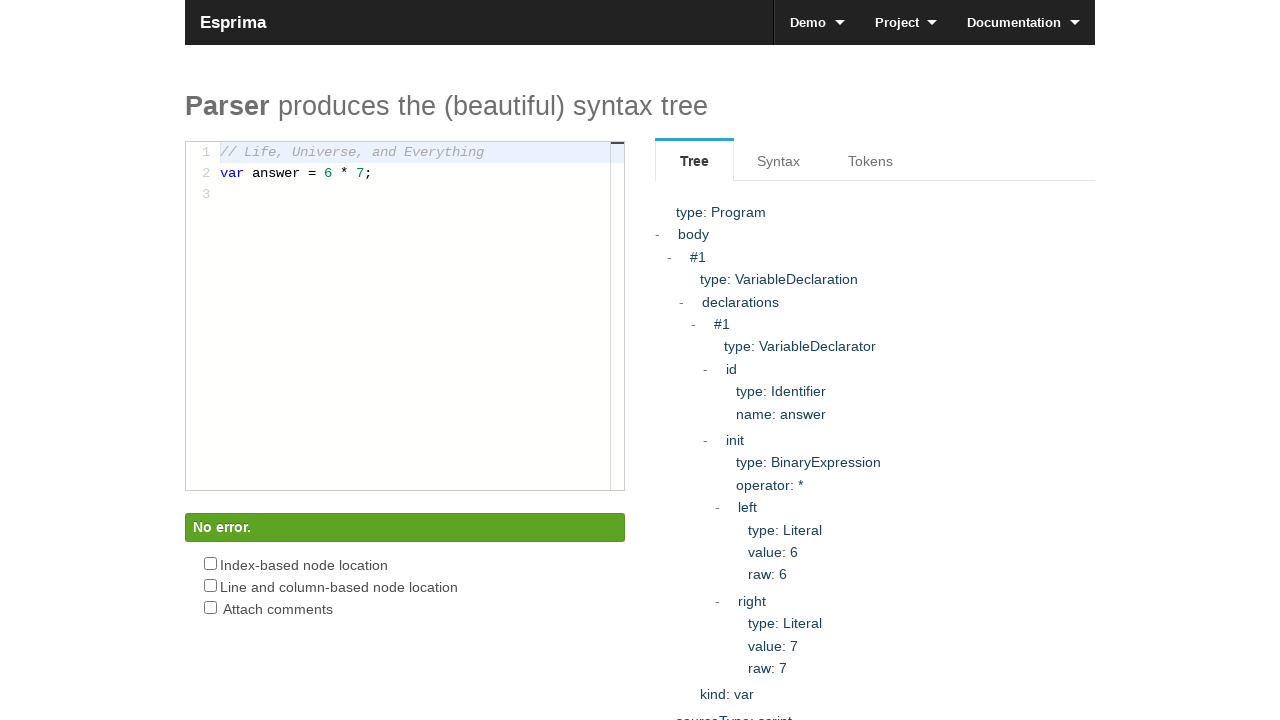

Hovered over element at index 0 at (640, 38) on body * >> nth=0
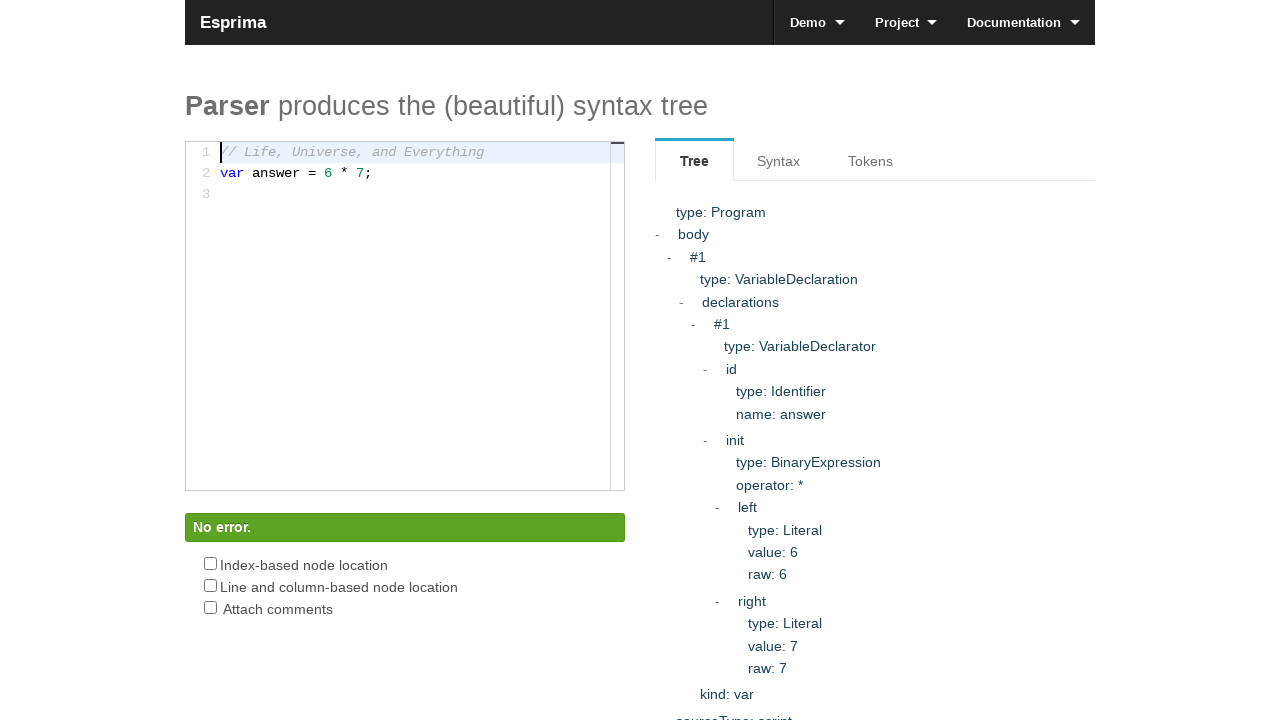

Waited 200ms after hover interaction
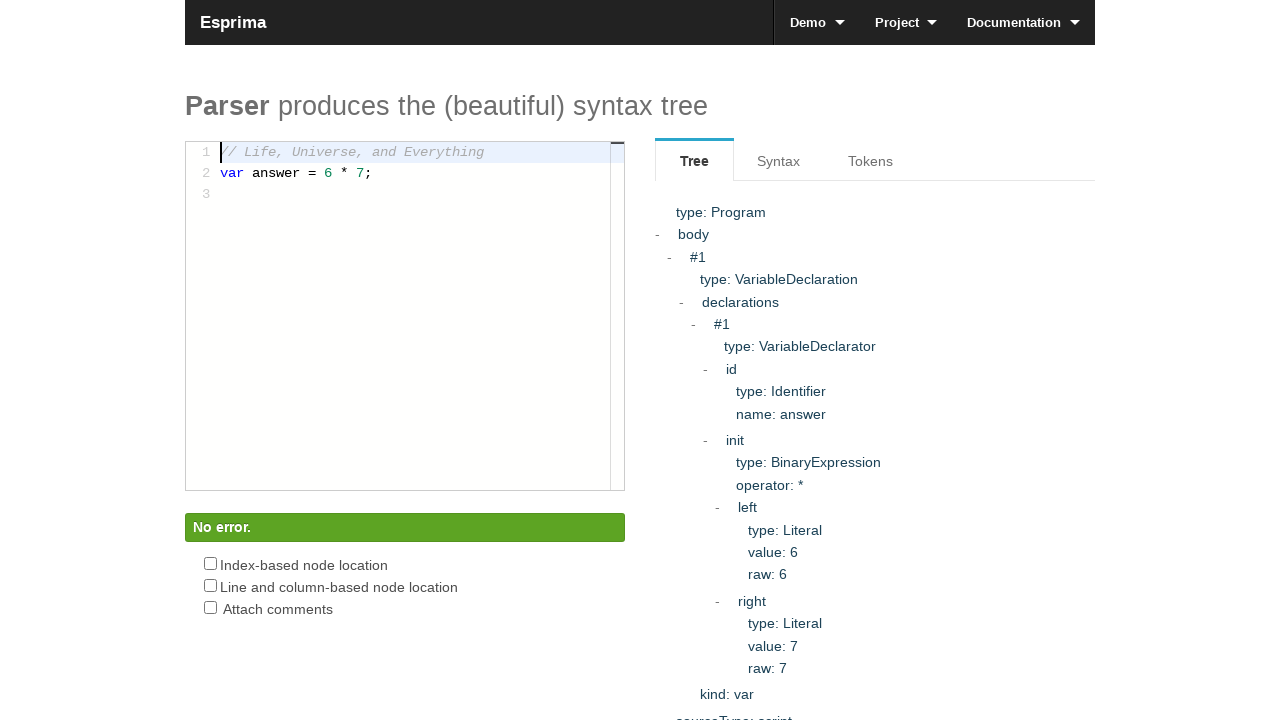

Hovered over element at index 6 at (233, 22) on body * >> nth=6
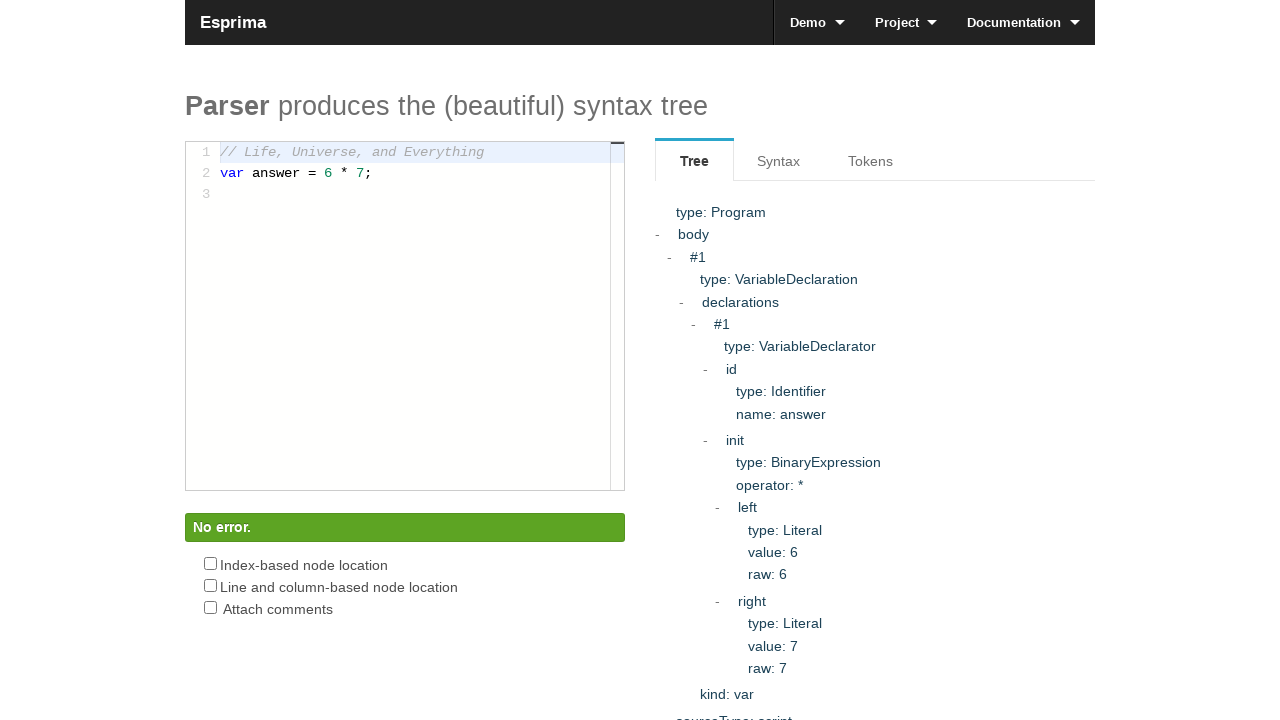

Waited 200ms after hover interaction
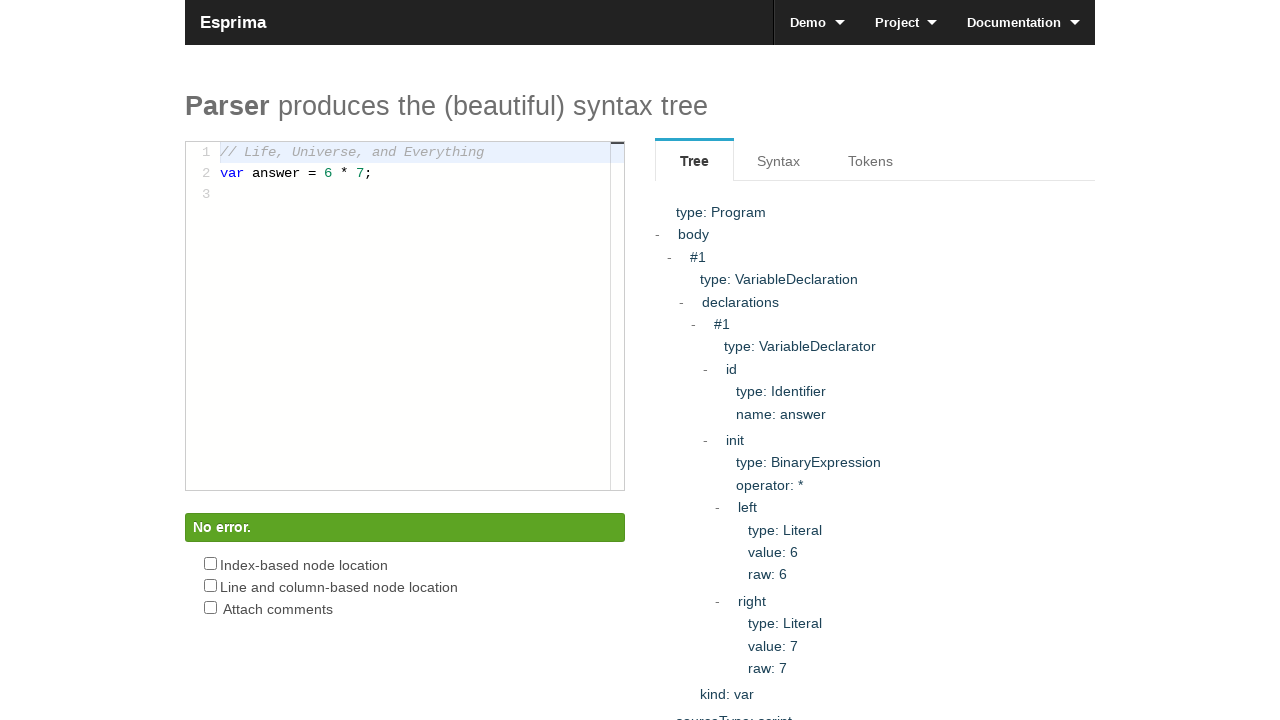

Hovered over element at index 42 at (906, 22) on body * >> nth=42
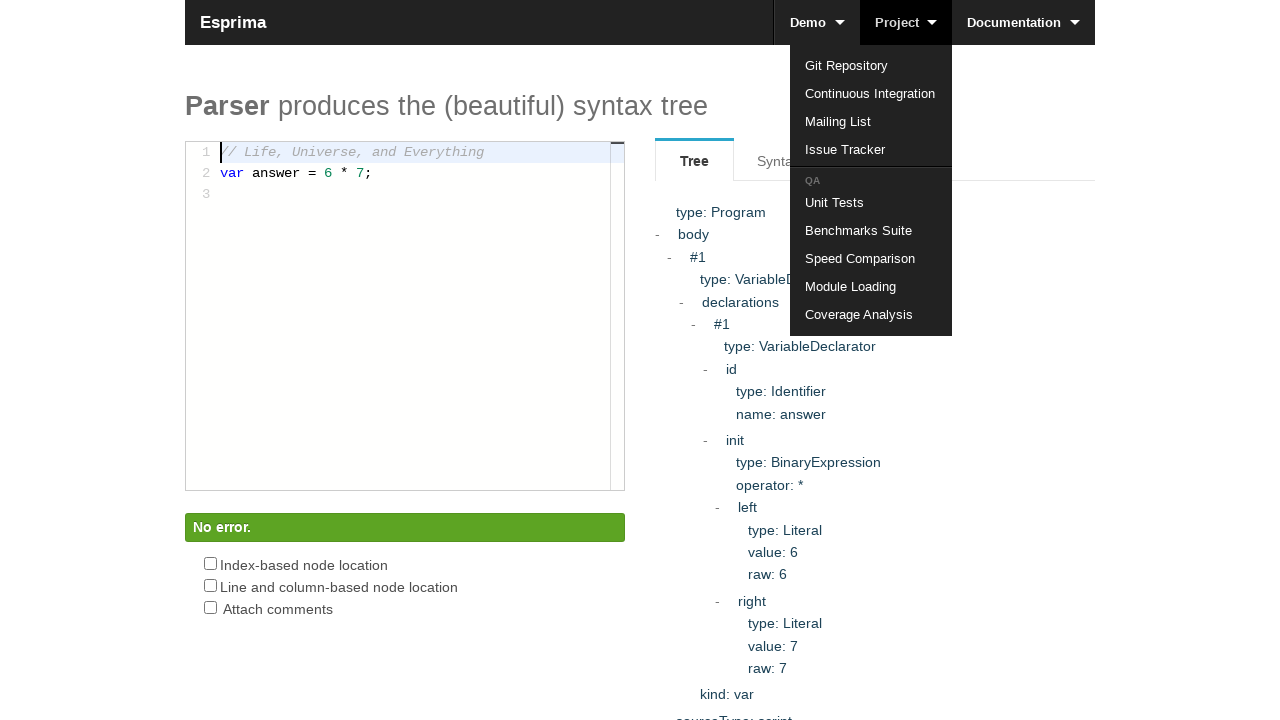

Waited 200ms after hover interaction
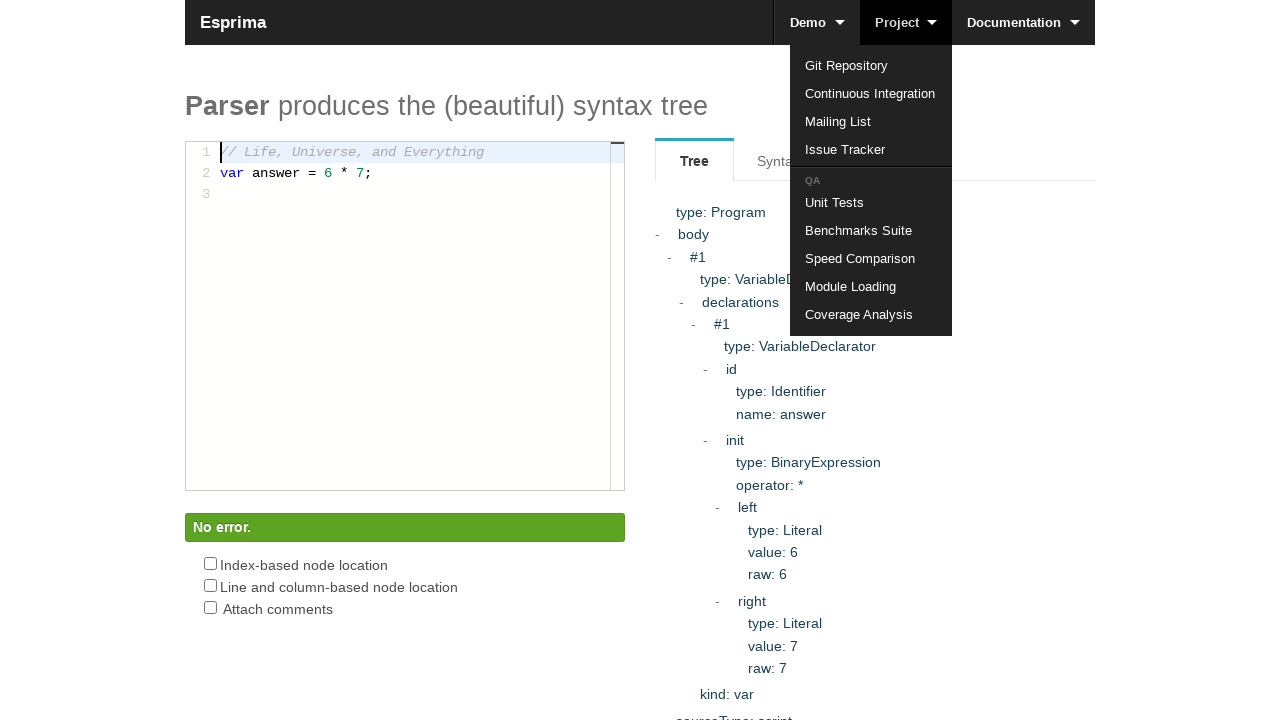

Hovered over element at index 48 at (871, 124) on body * >> nth=48
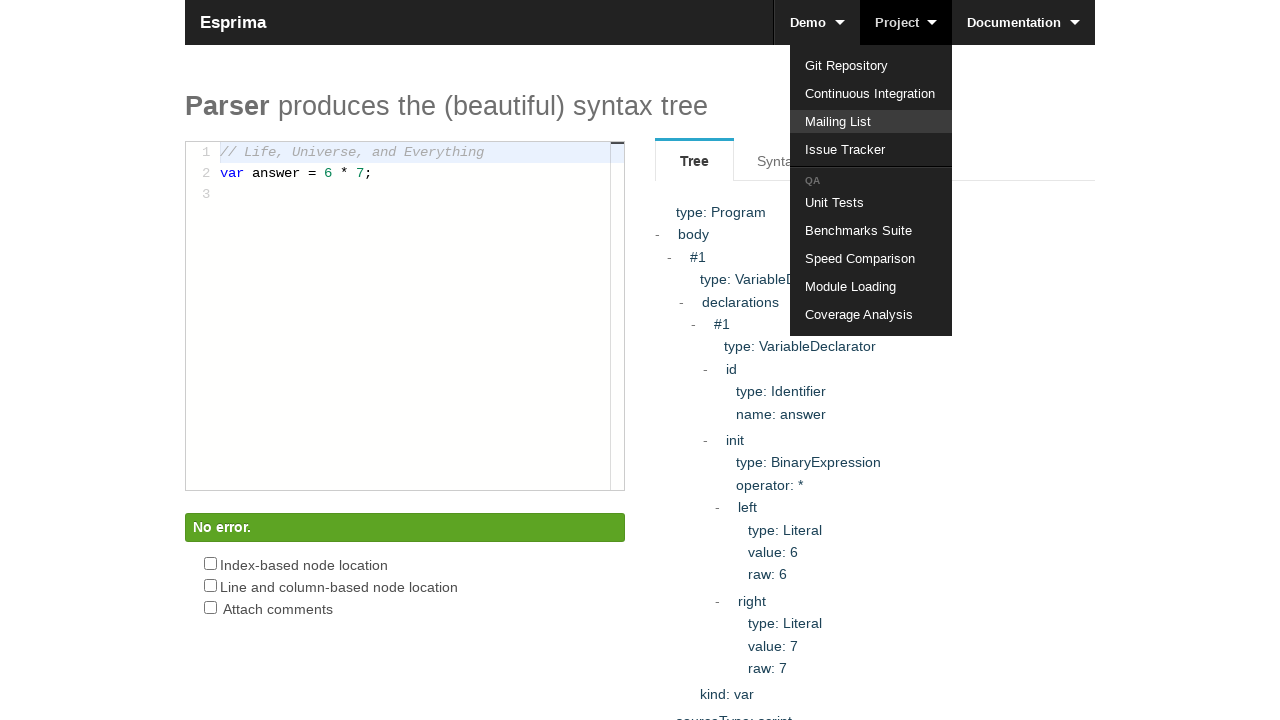

Waited 200ms after hover interaction
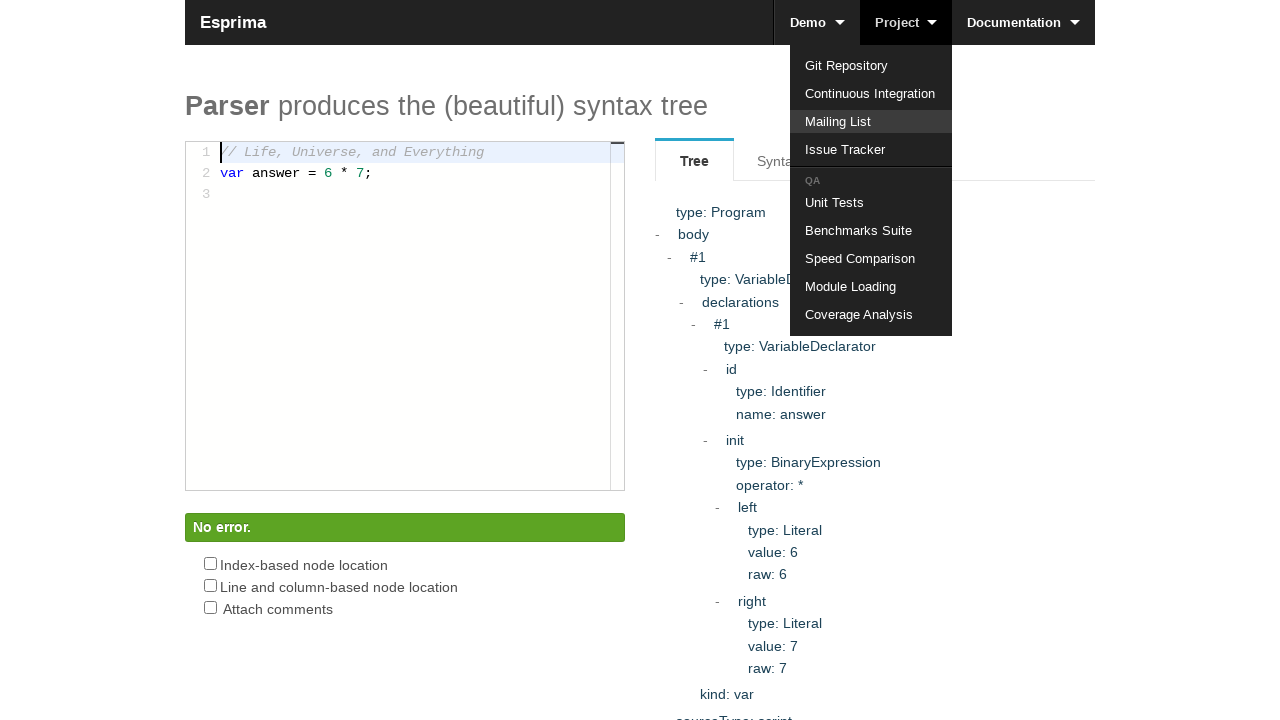

Hovered over element at index 54 at (871, 181) on body * >> nth=54
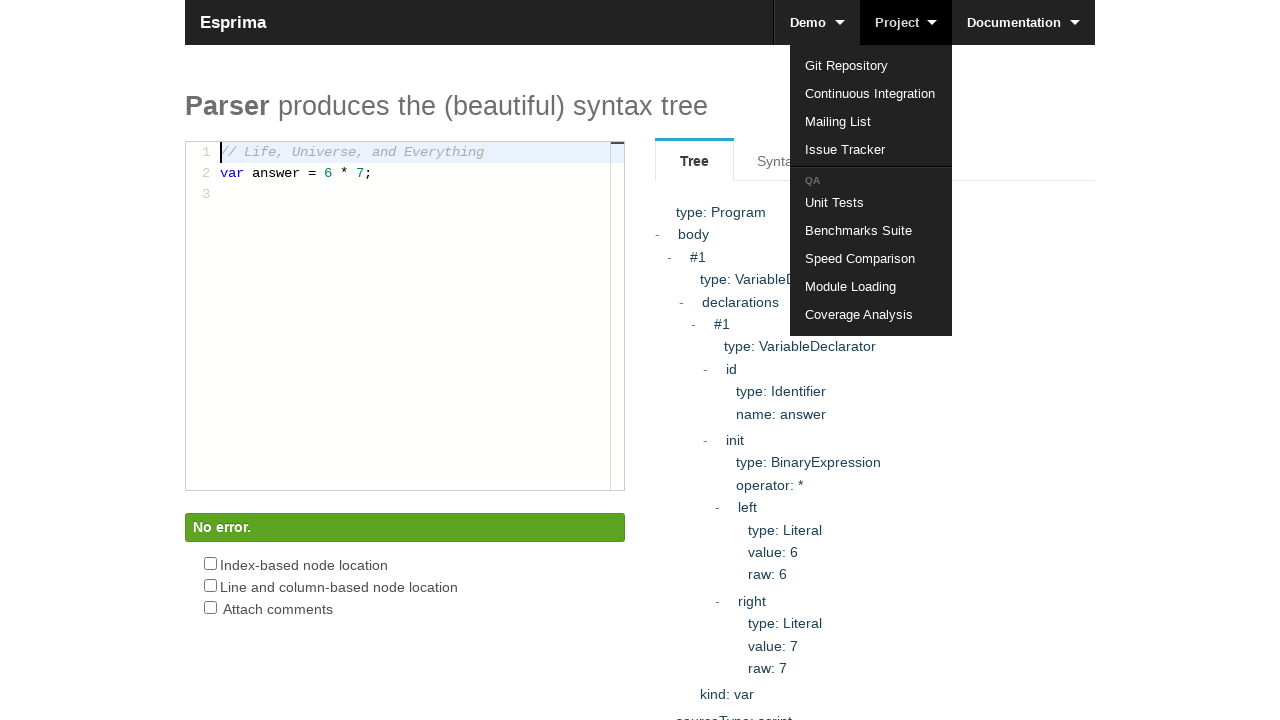

Waited 200ms after hover interaction
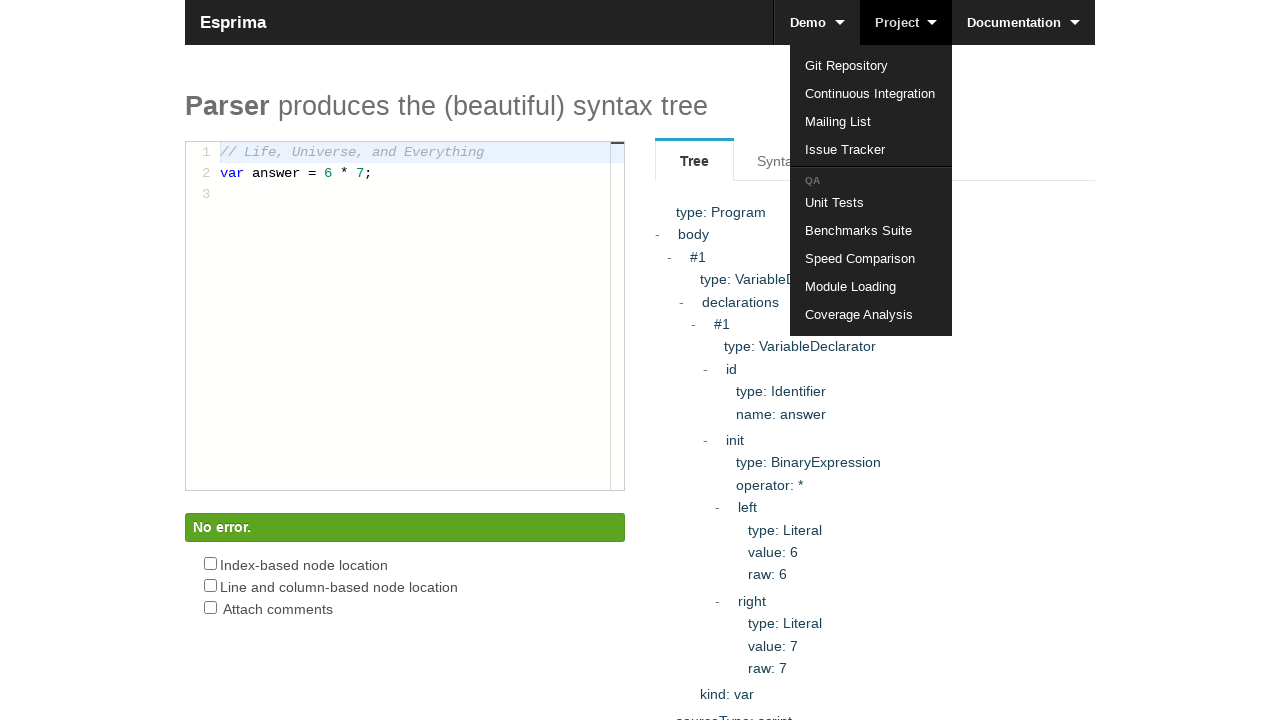

Hovered over element at index 60 at (871, 258) on body * >> nth=60
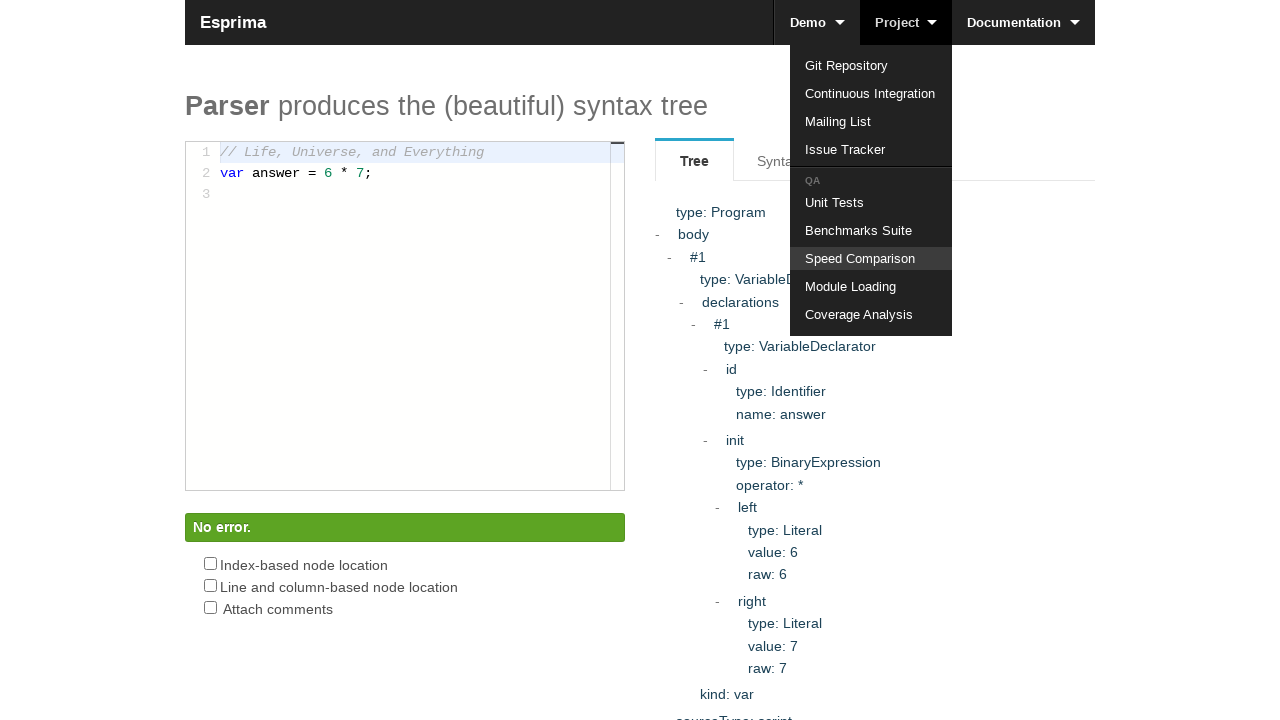

Waited 200ms after hover interaction
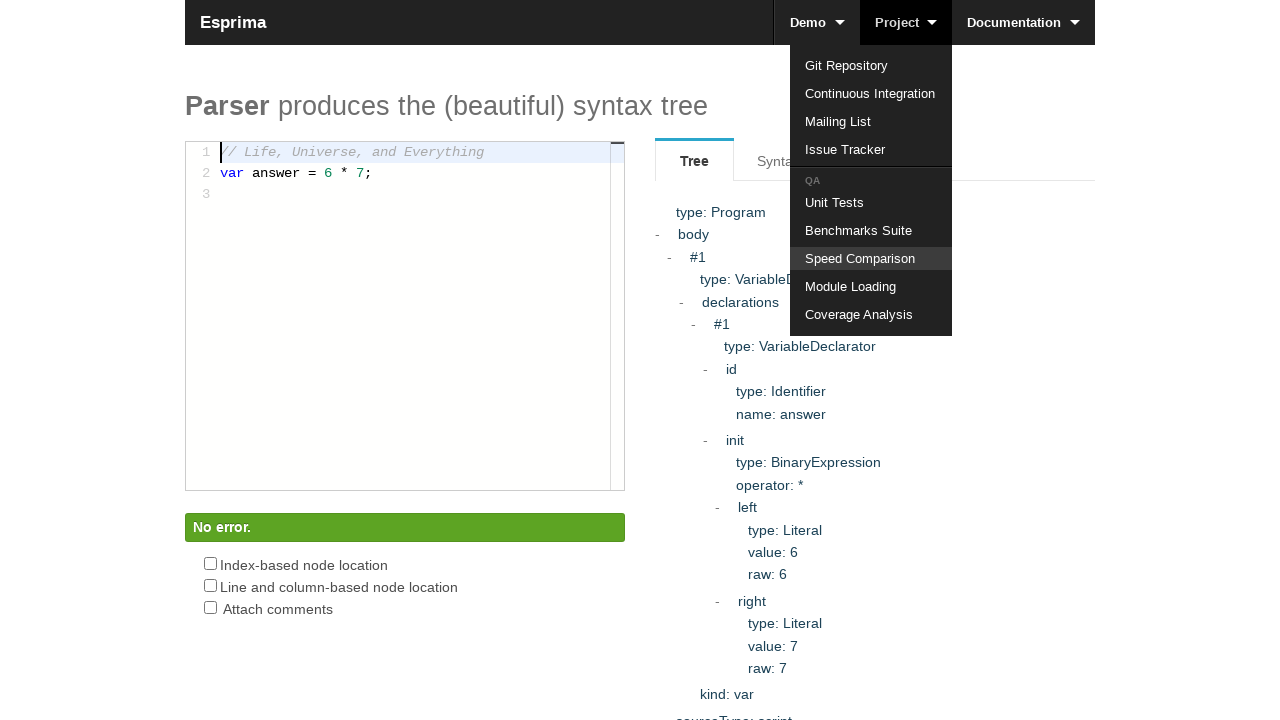

Hovered over element at index 66 at (1024, 22) on body * >> nth=66
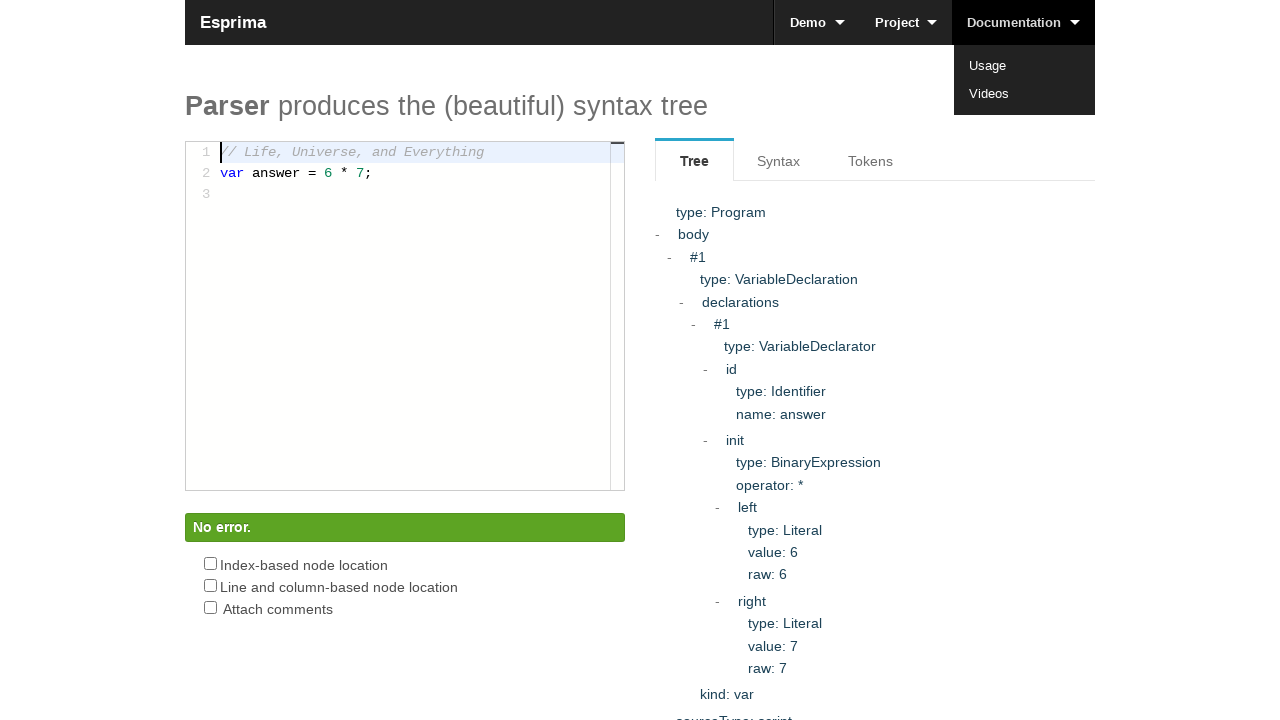

Waited 200ms after hover interaction
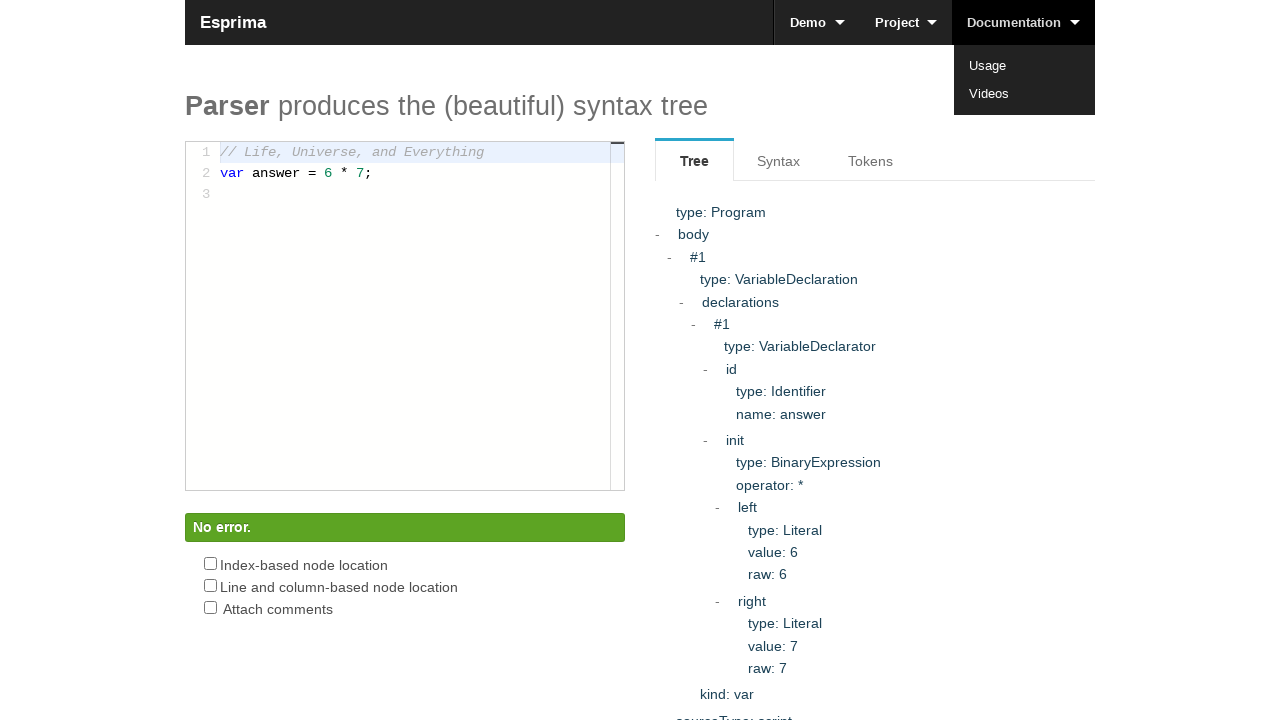

Hovered over element at index 72 at (640, 108) on body * >> nth=72
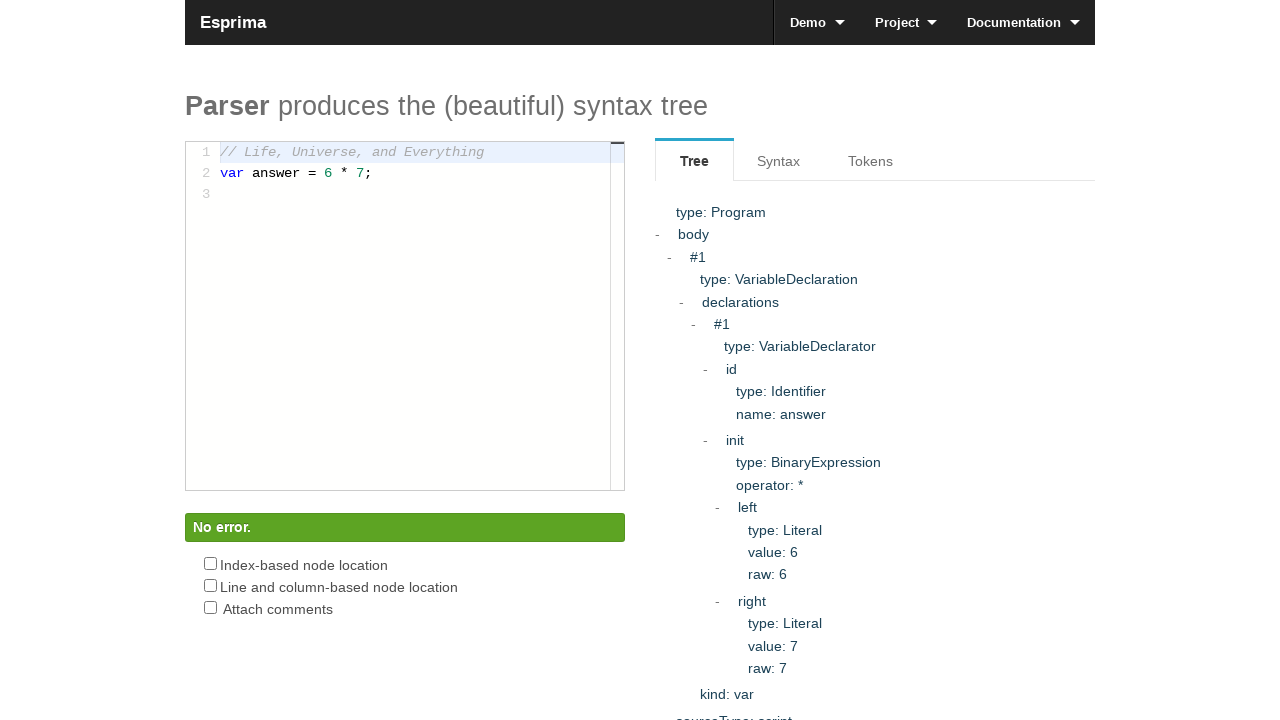

Waited 200ms after hover interaction
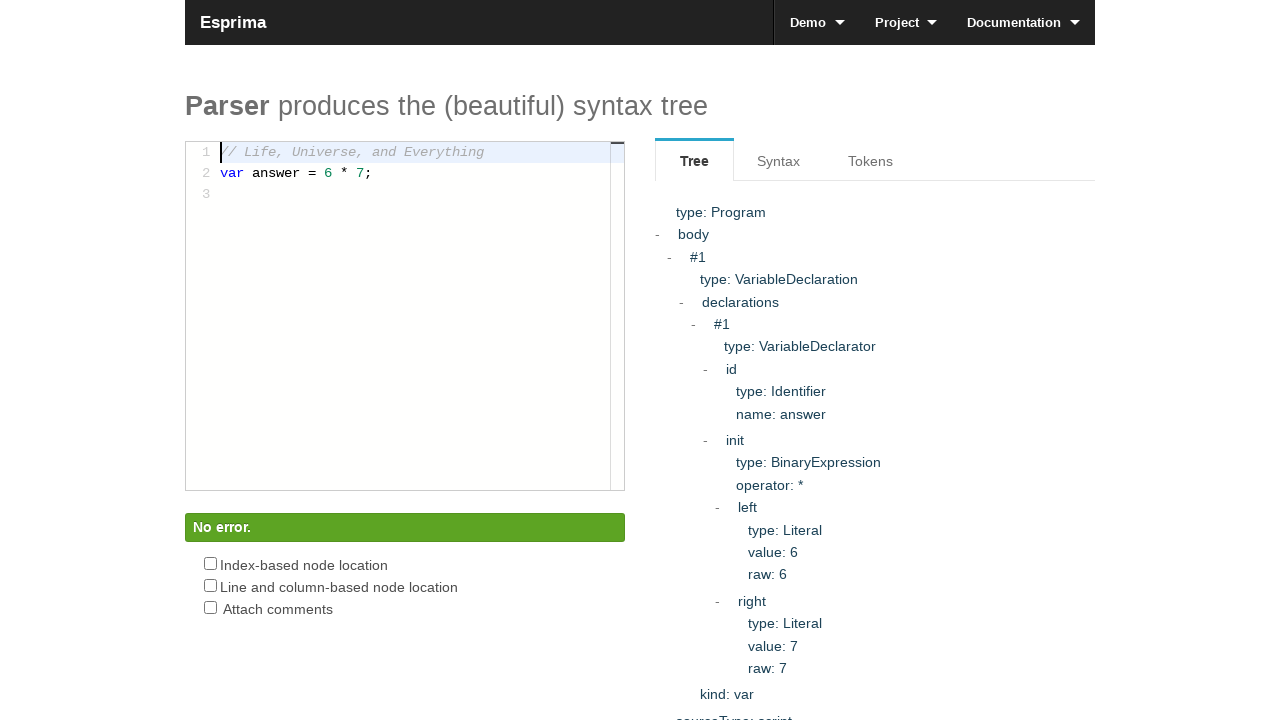

Hovered over element at index 78 at (405, 316) on body * >> nth=78
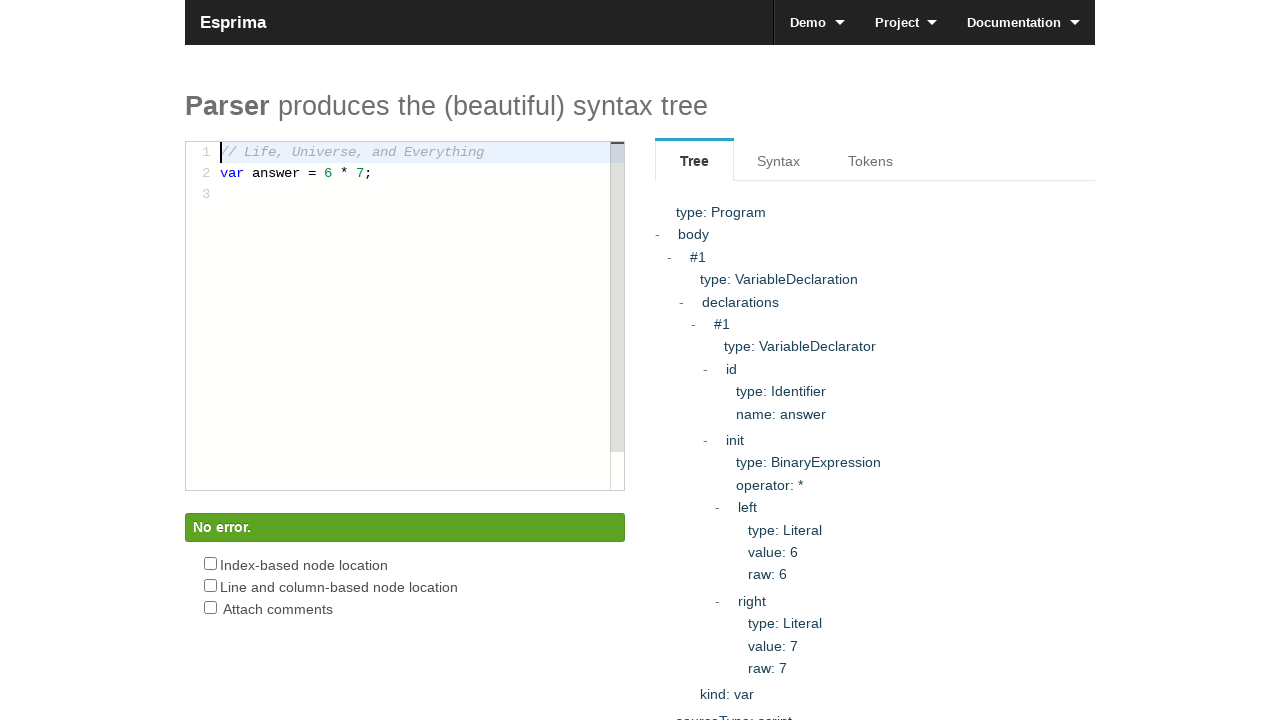

Waited 200ms after hover interaction
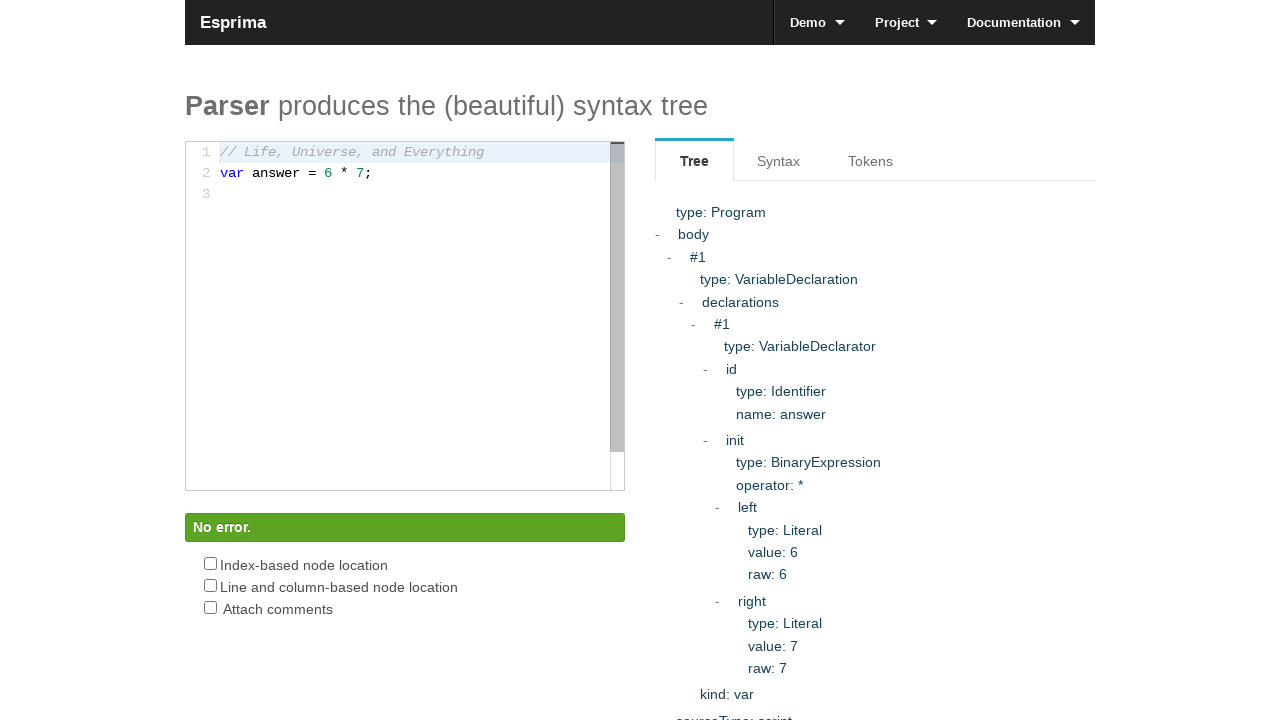

Hovered over element at index 84 at (203, 337) on body * >> nth=84
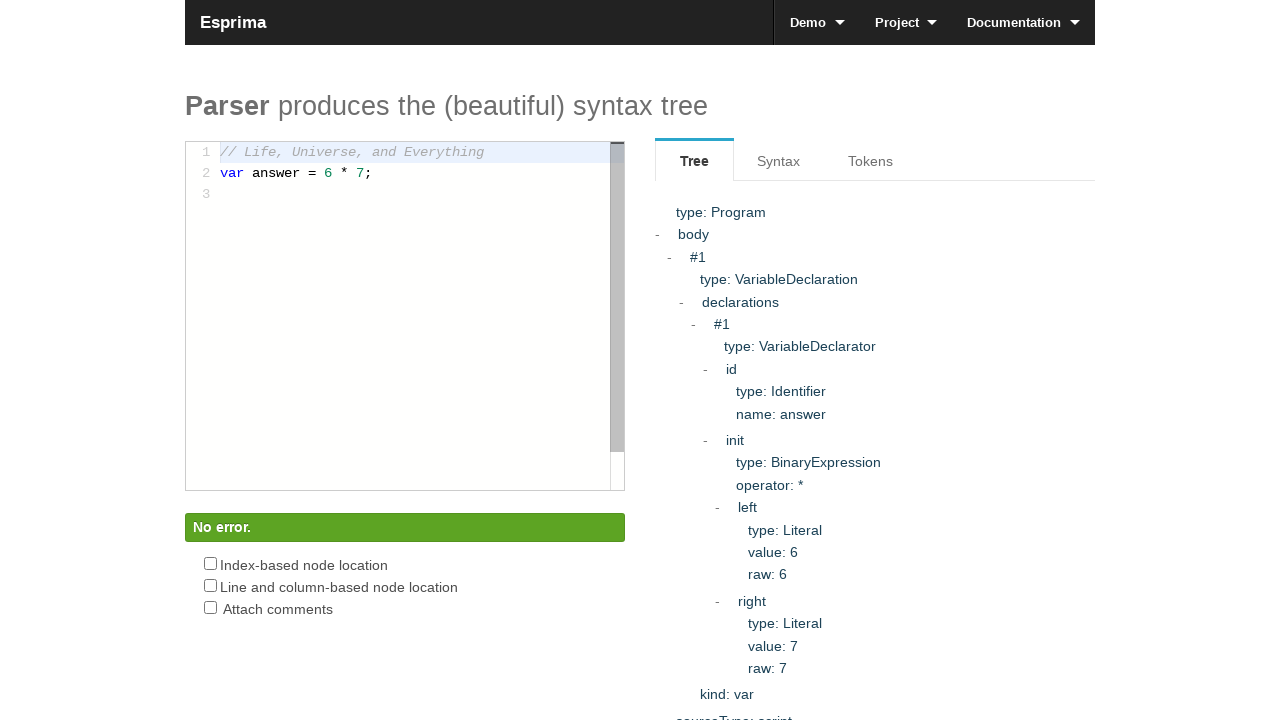

Waited 200ms after hover interaction
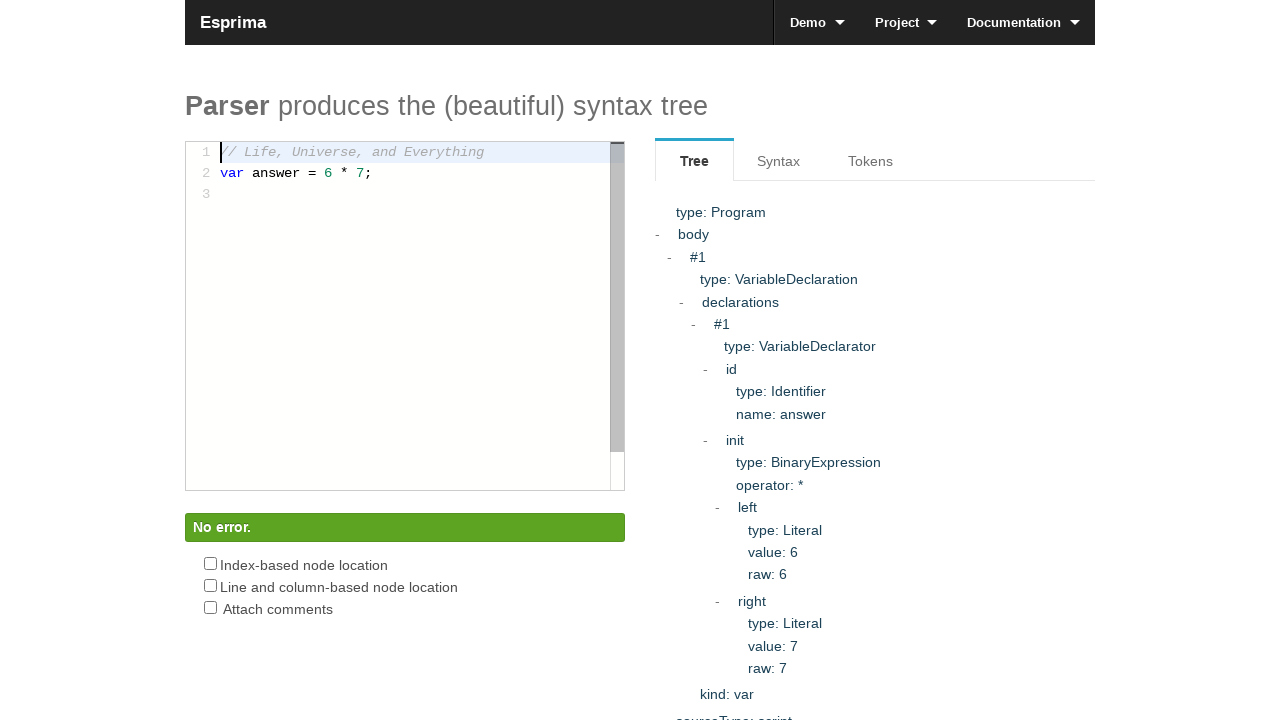

Hovered over element at index 90 at (198, 195) on body * >> nth=90
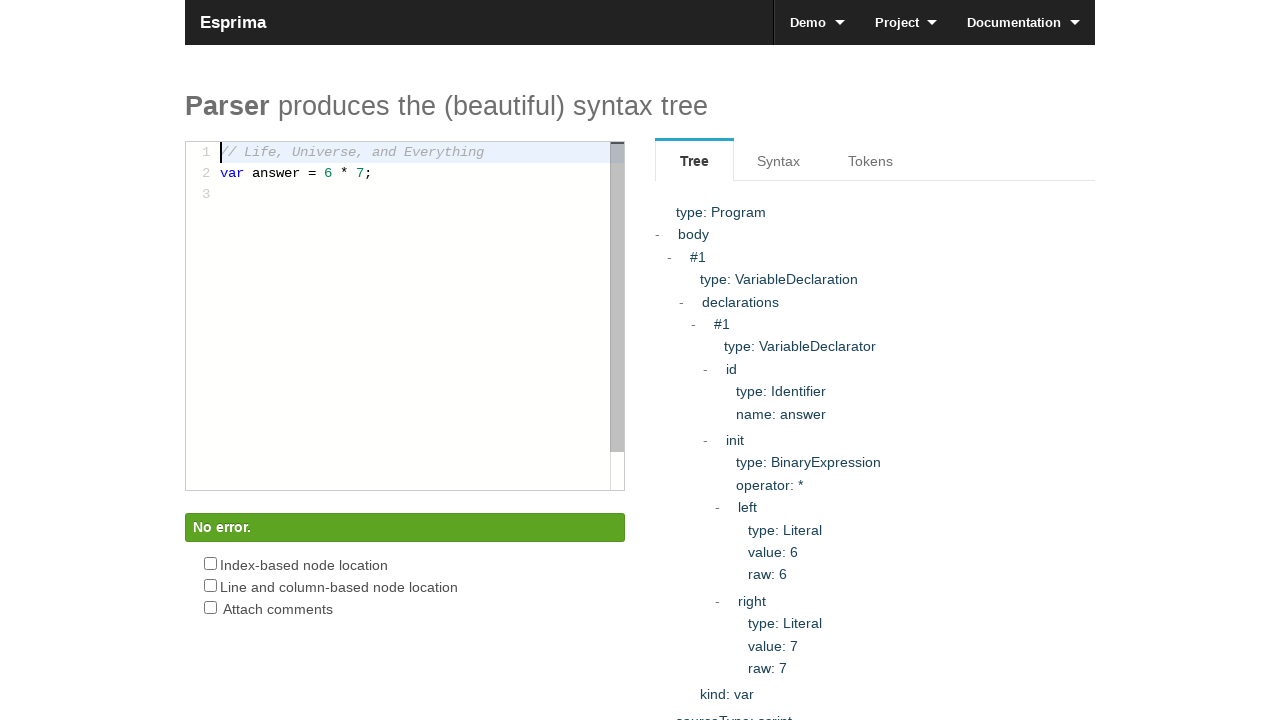

Waited 200ms after hover interaction
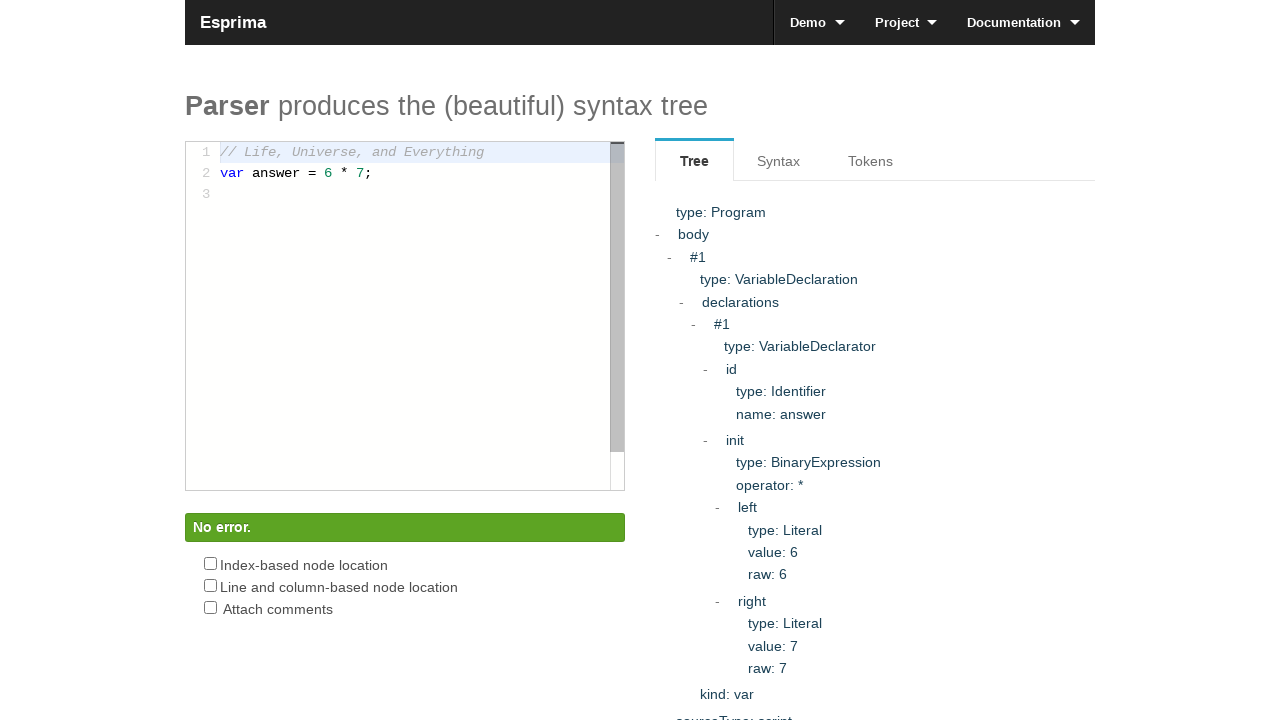

Hovered over element at index 102 at (344, 10) on body * >> nth=102
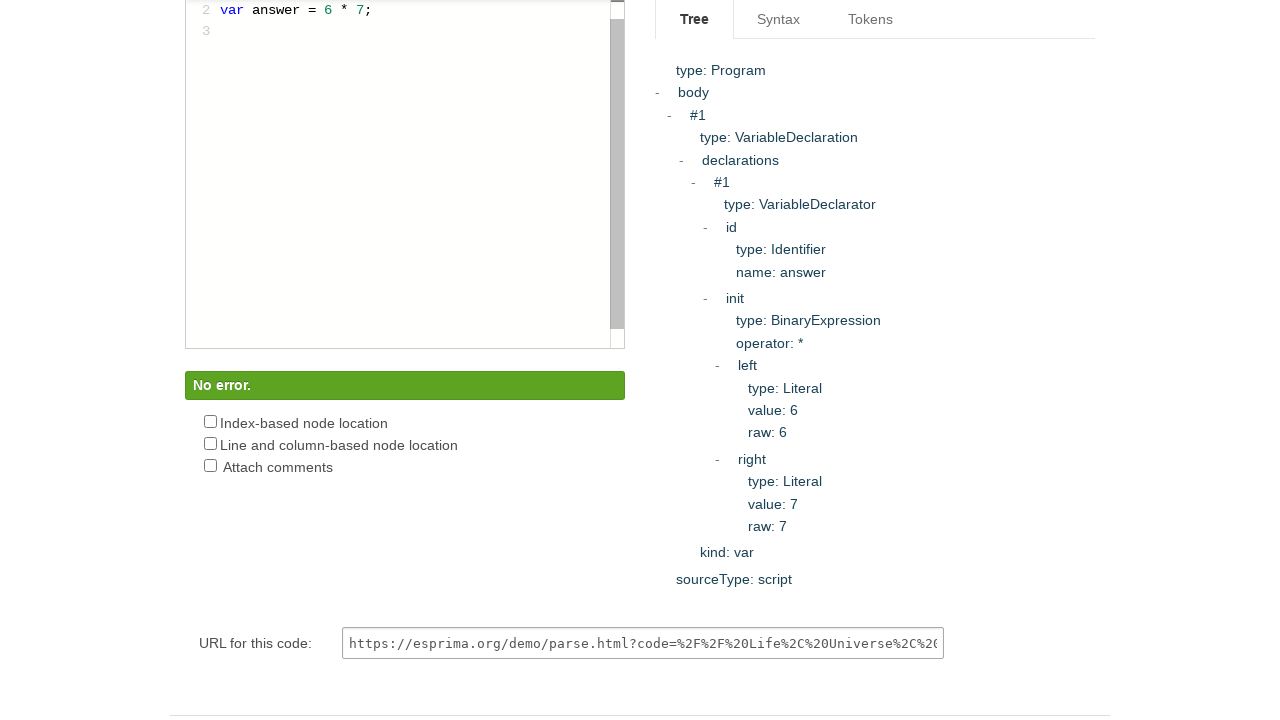

Waited 200ms after hover interaction
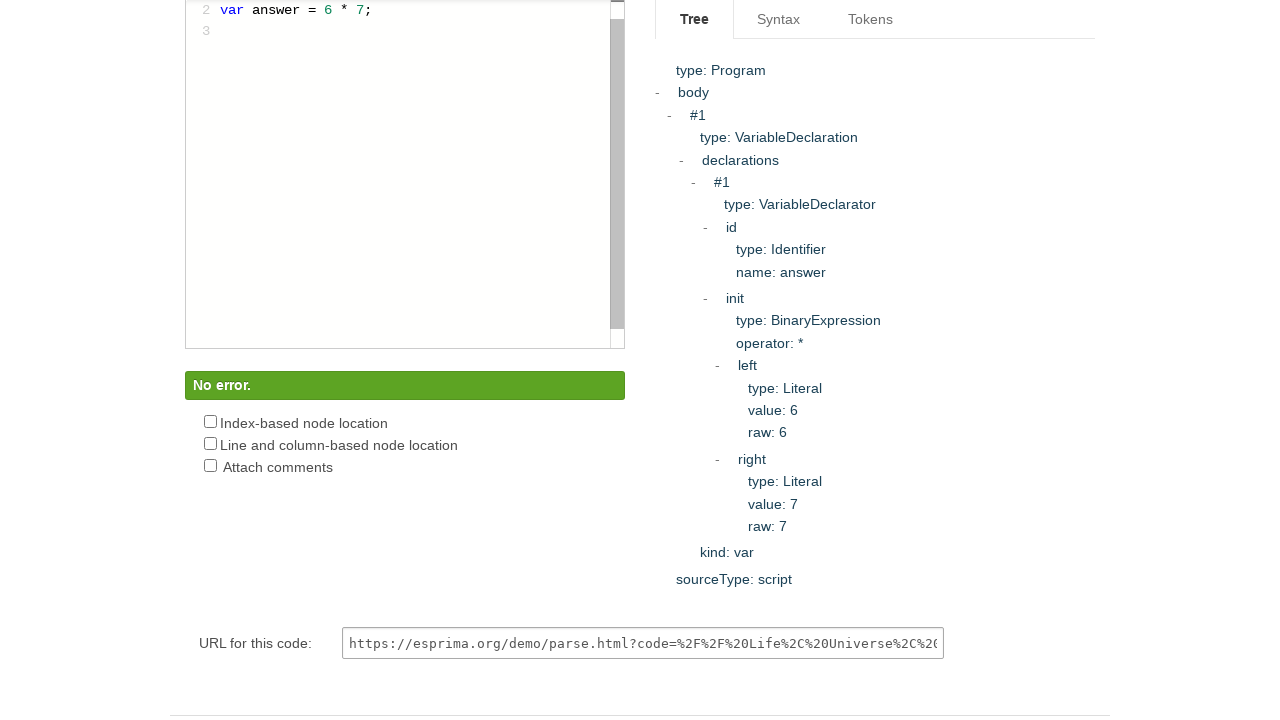

Hovered over element at index 114 at (617, 174) on body * >> nth=114
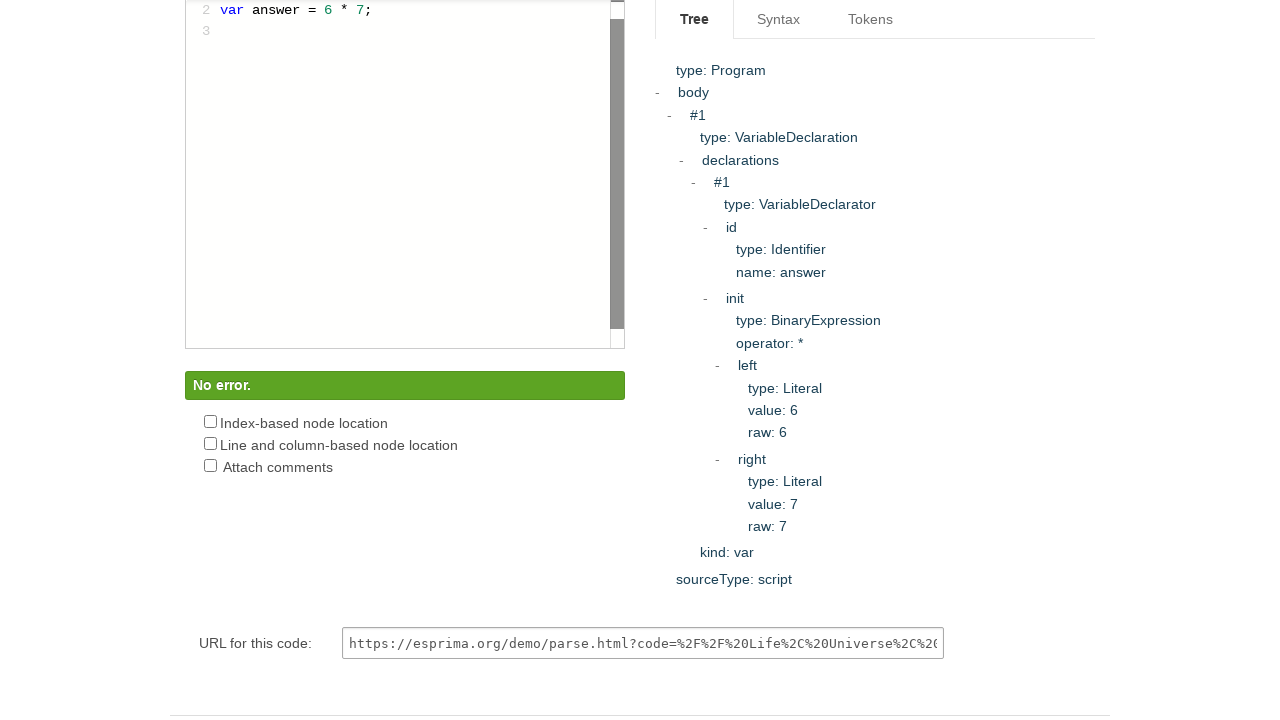

Waited 200ms after hover interaction
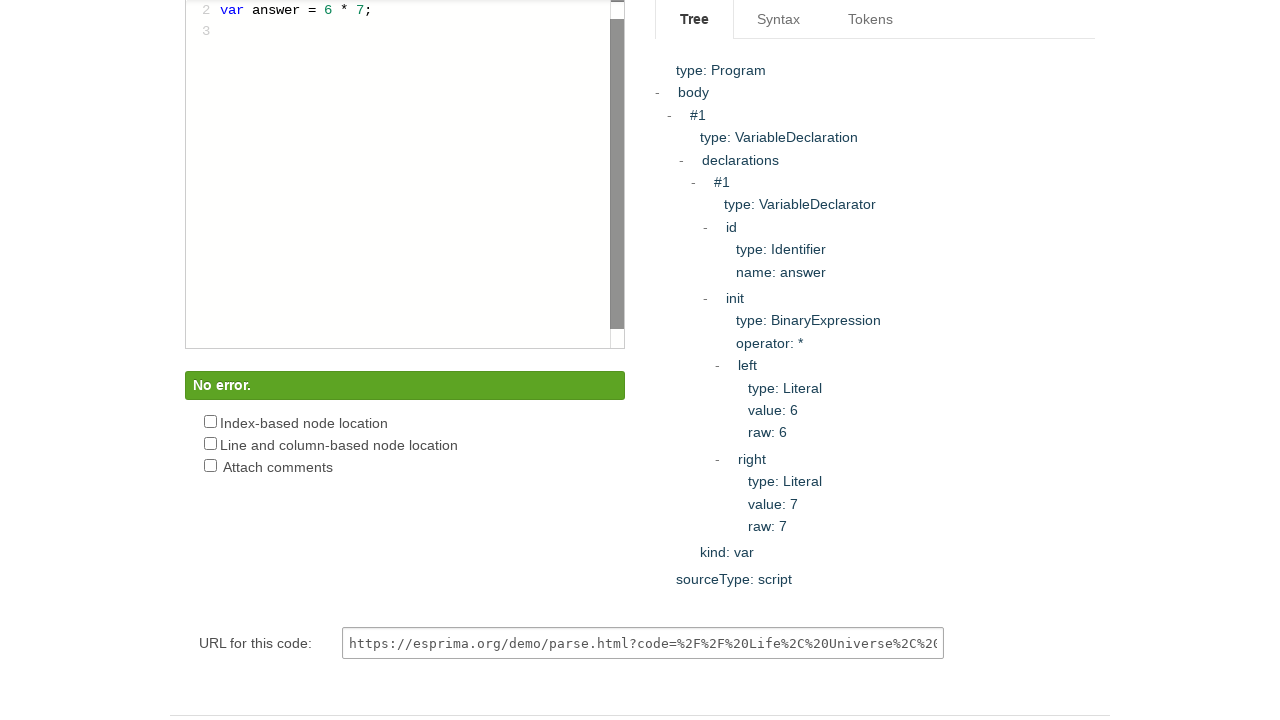

Hovered over element at index 174 at (405, 453) on body * >> nth=174
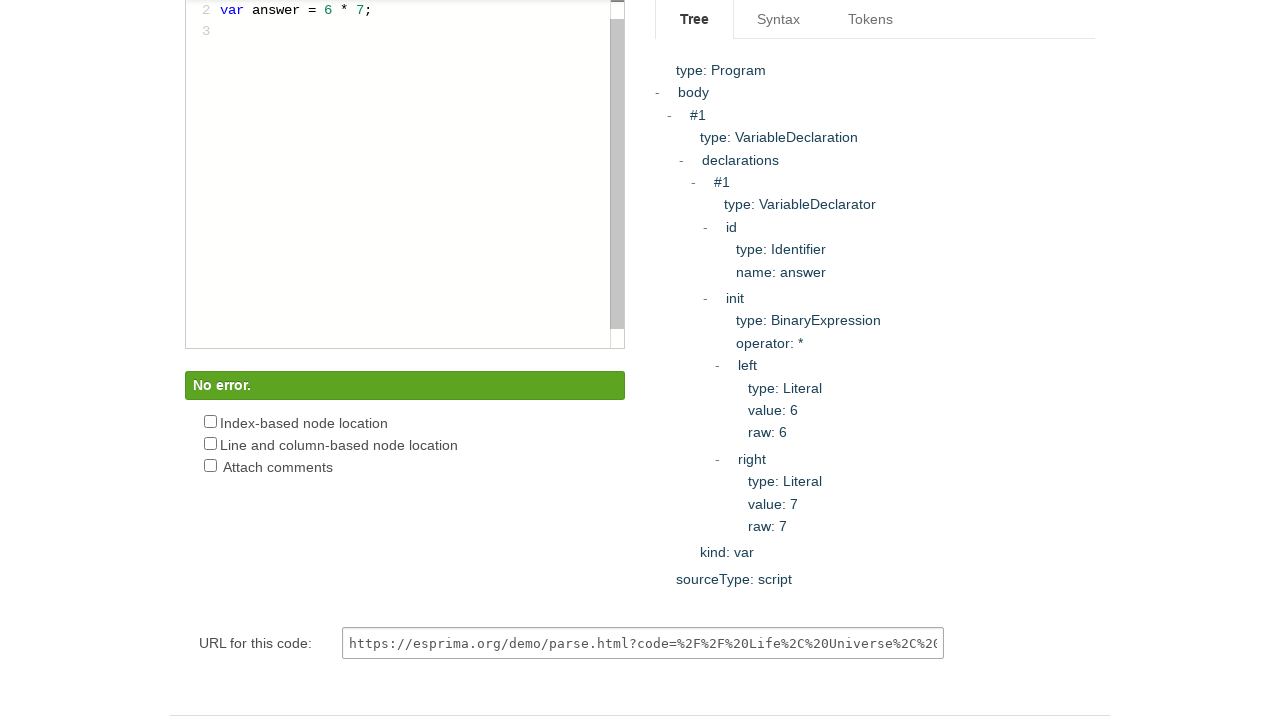

Waited 200ms after hover interaction
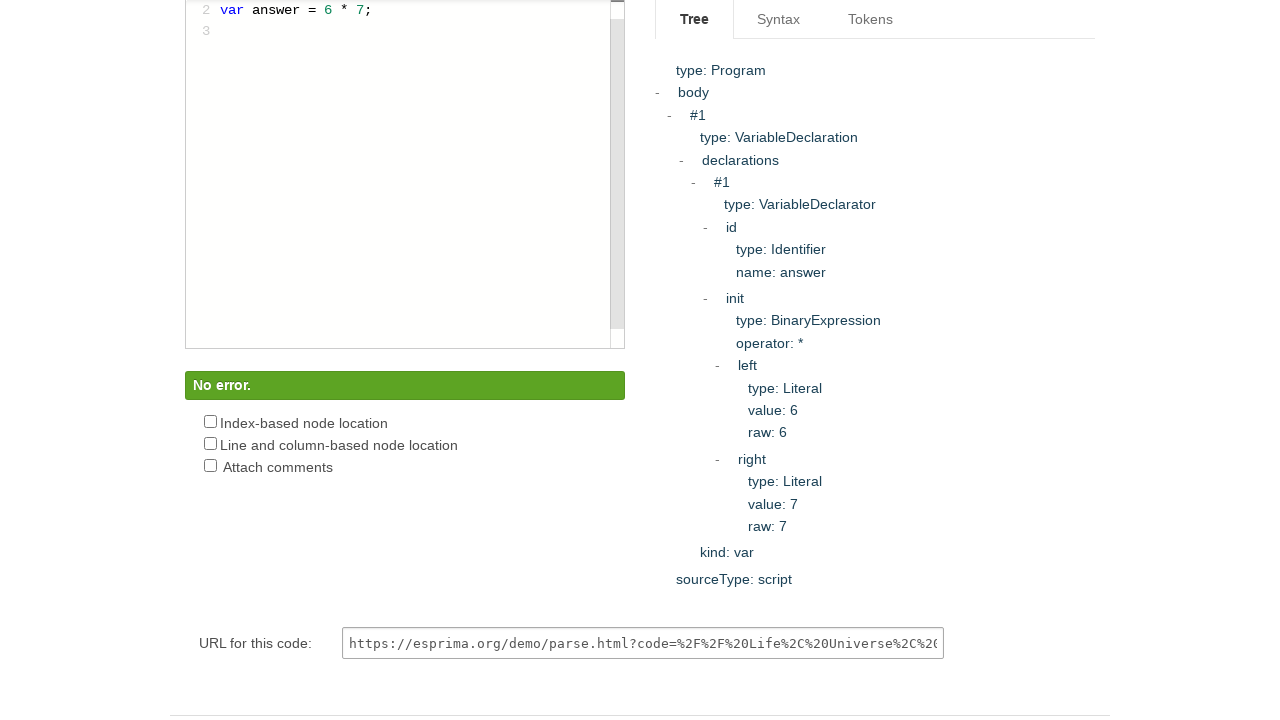

Hovered over element at index 180 at (405, 466) on body * >> nth=180
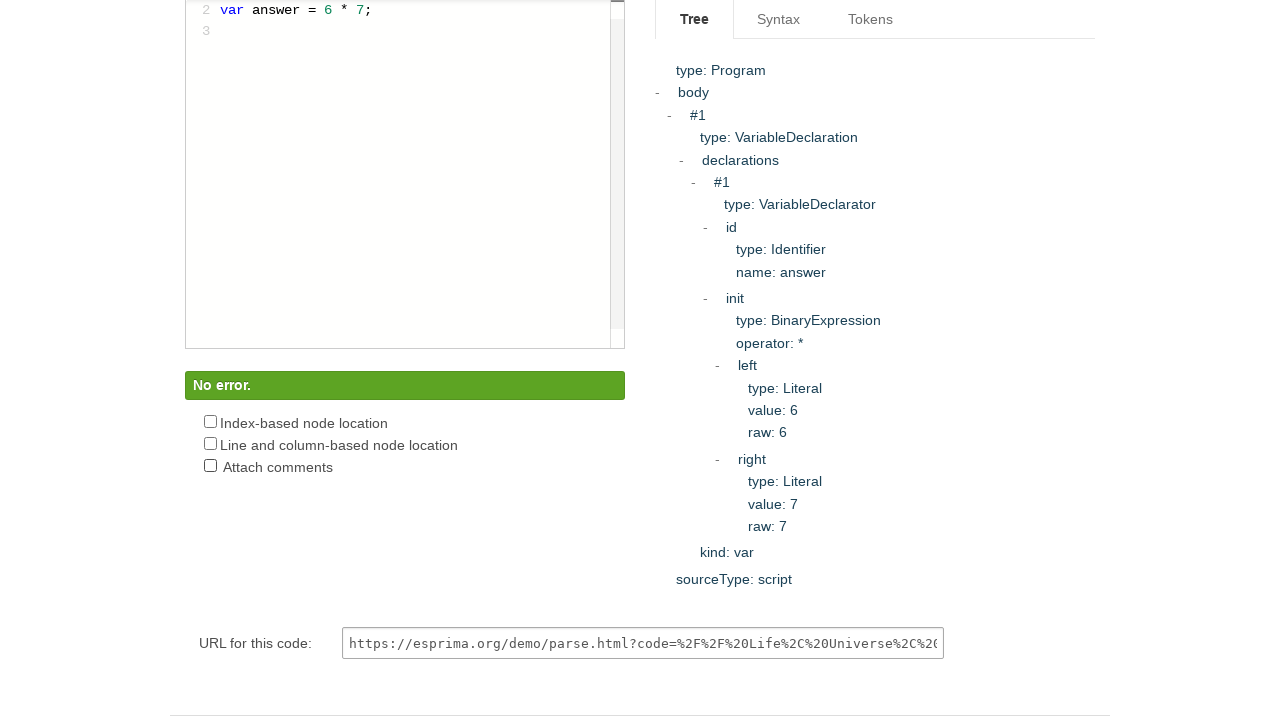

Waited 200ms after hover interaction
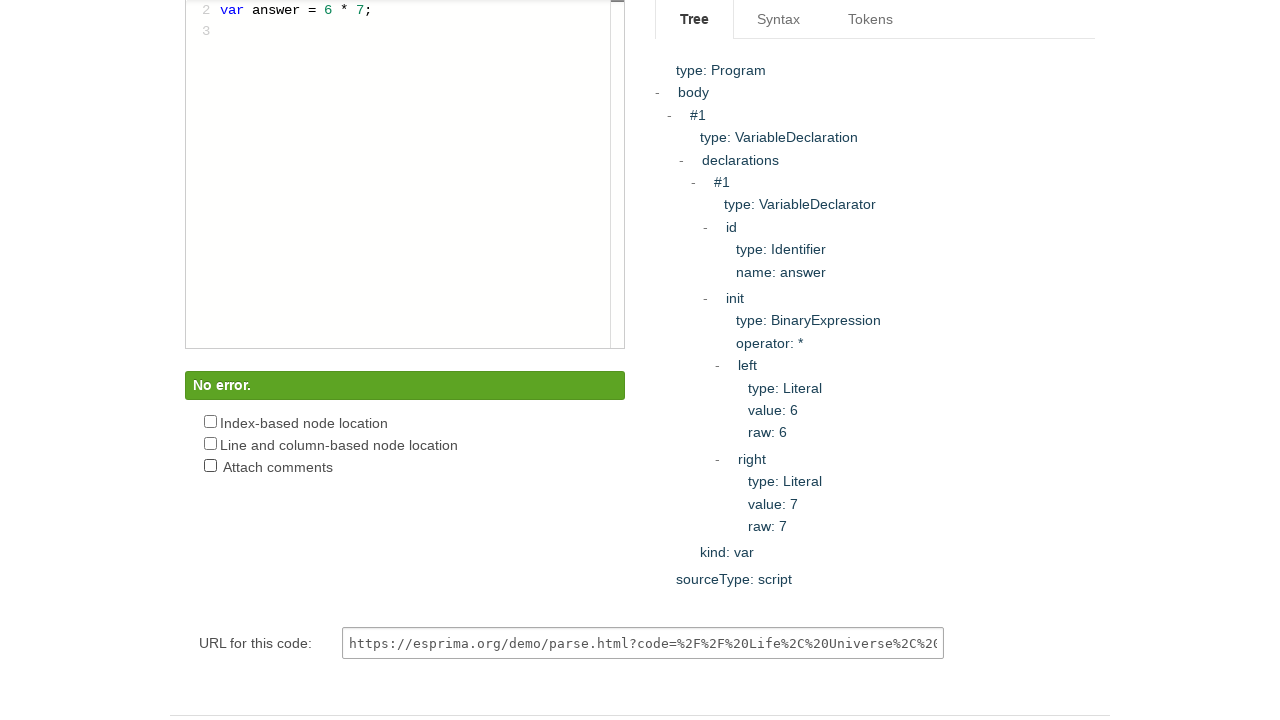

Hovered over element at index 186 at (779, 20) on body * >> nth=186
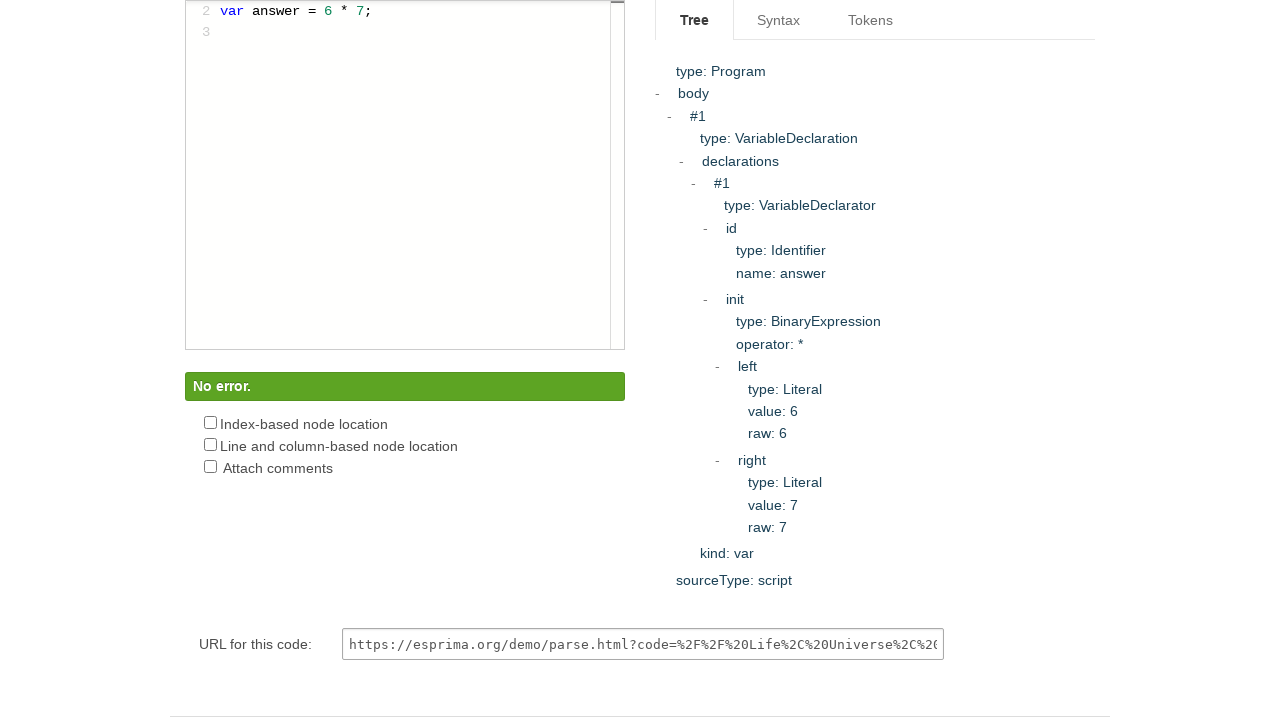

Waited 200ms after hover interaction
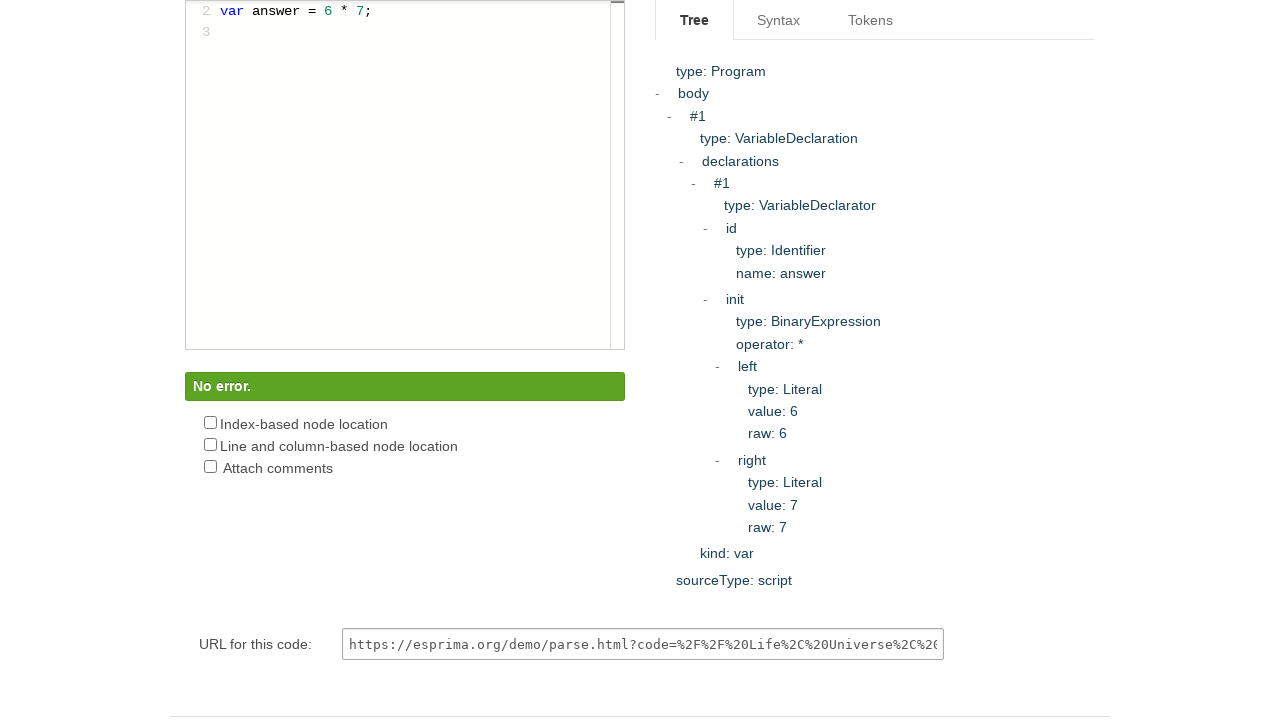

Hovered over element at index 192 at (875, 326) on body * >> nth=192
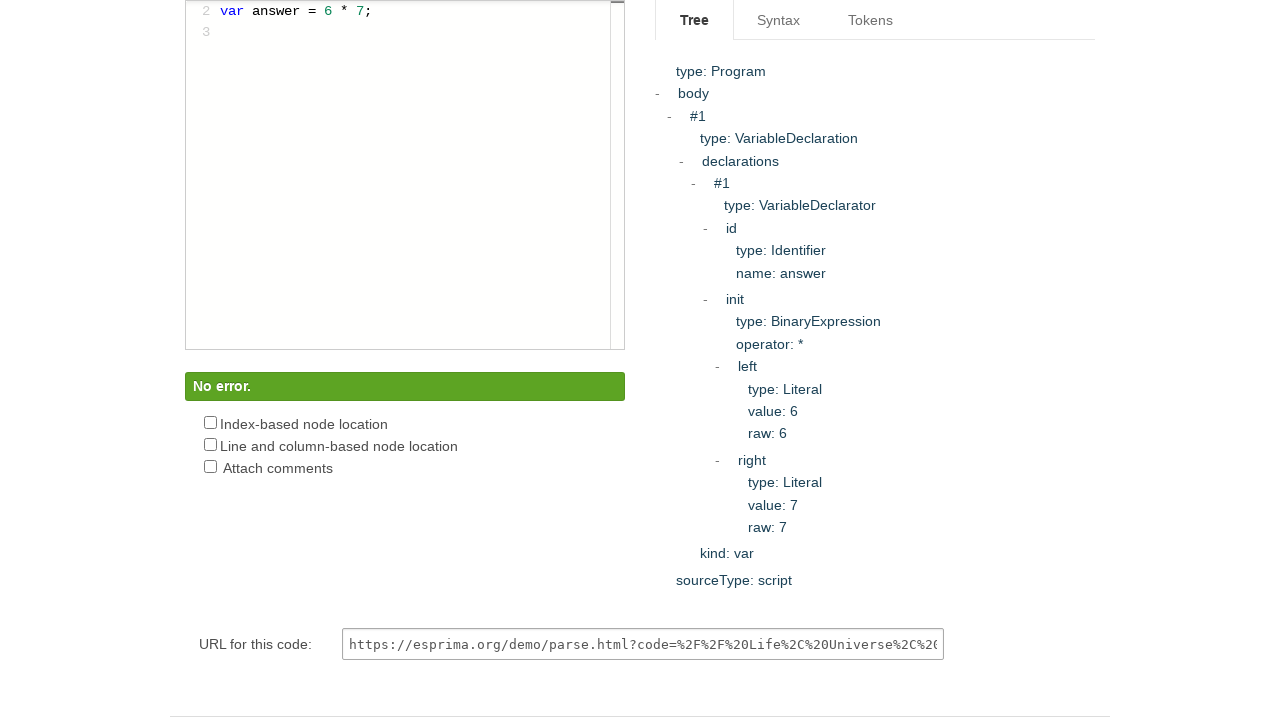

Waited 200ms after hover interaction
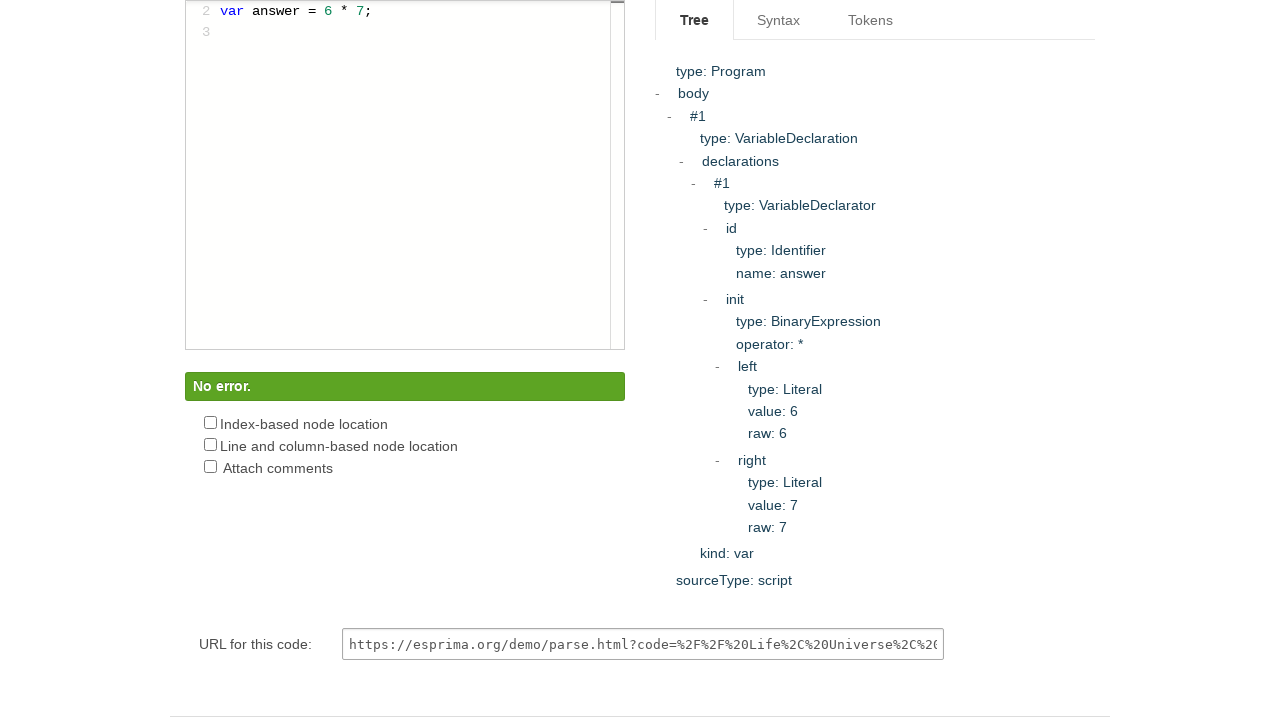

Hovered over element at index 198 at (875, 94) on body * >> nth=198
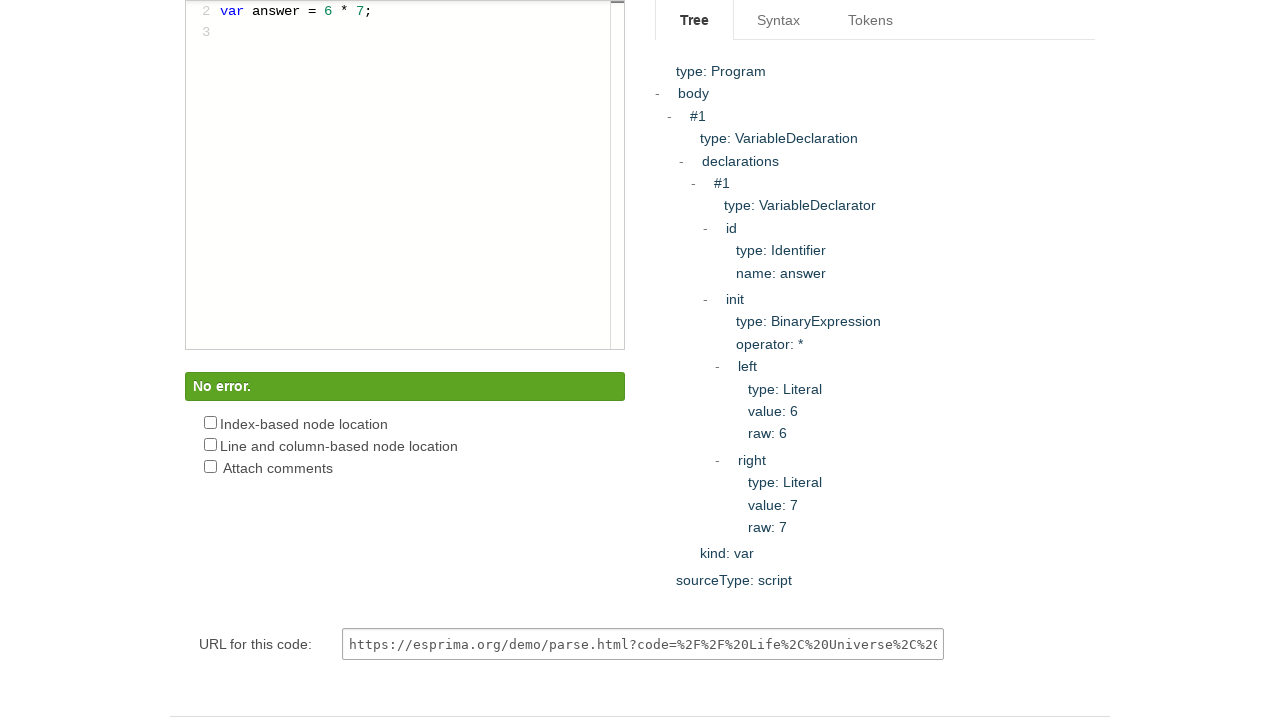

Waited 200ms after hover interaction
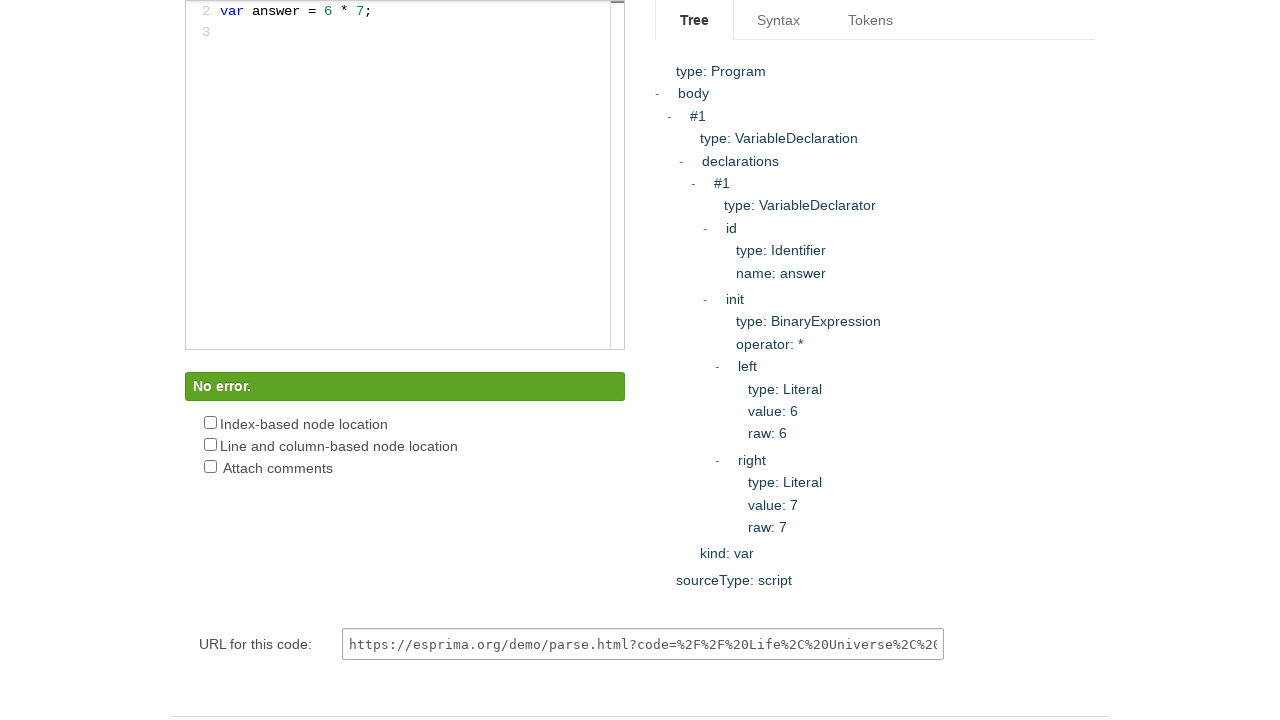

Hovered over element at index 204 at (675, 116) on body * >> nth=204
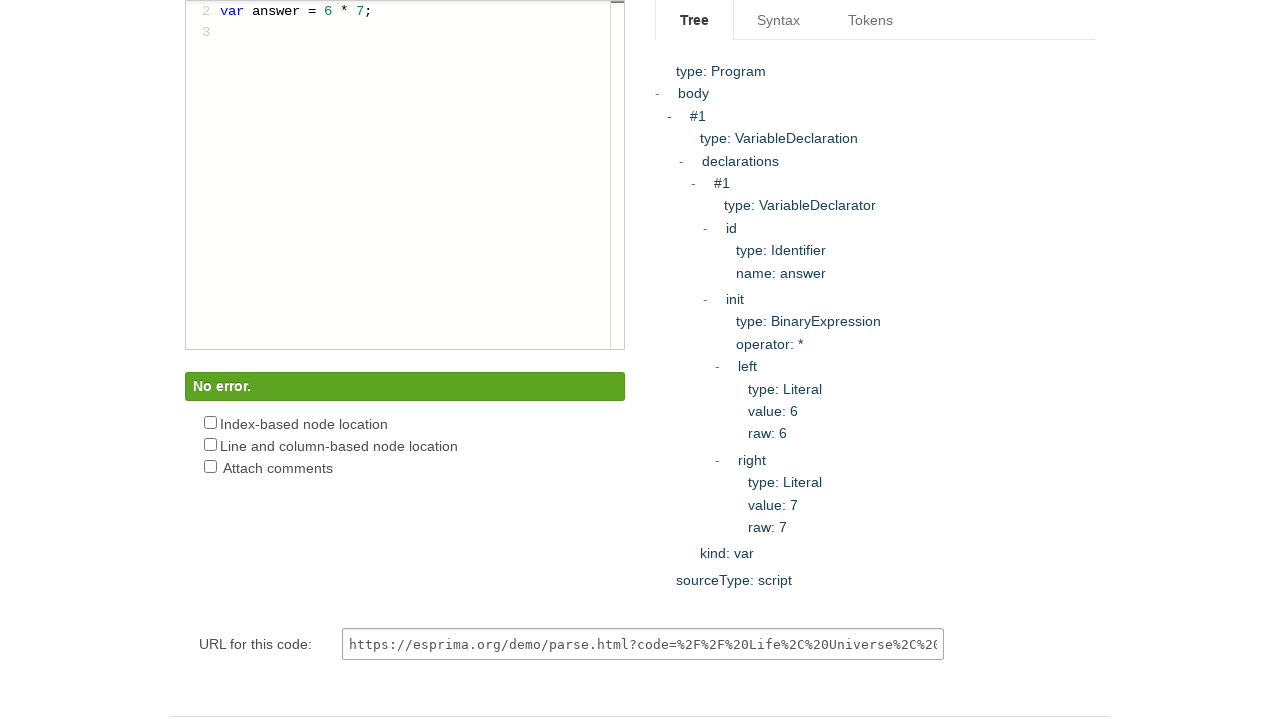

Waited 200ms after hover interaction
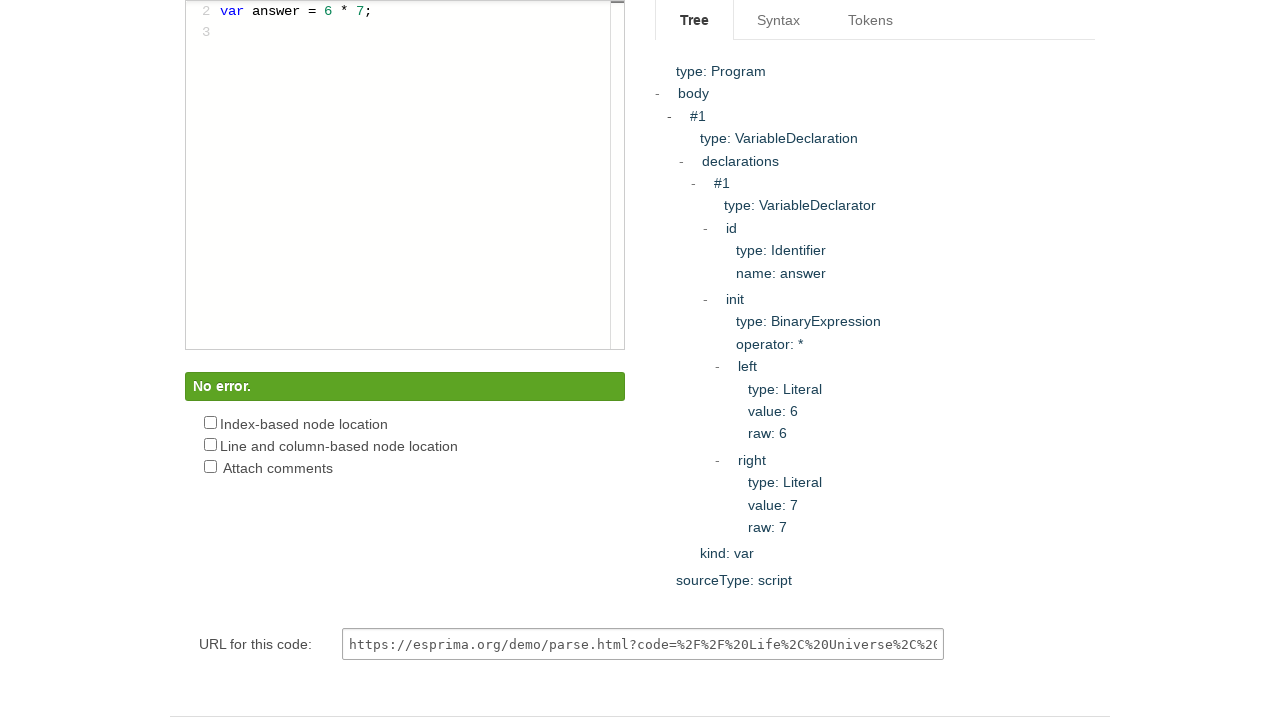

Hovered over element at index 210 at (887, 344) on body * >> nth=210
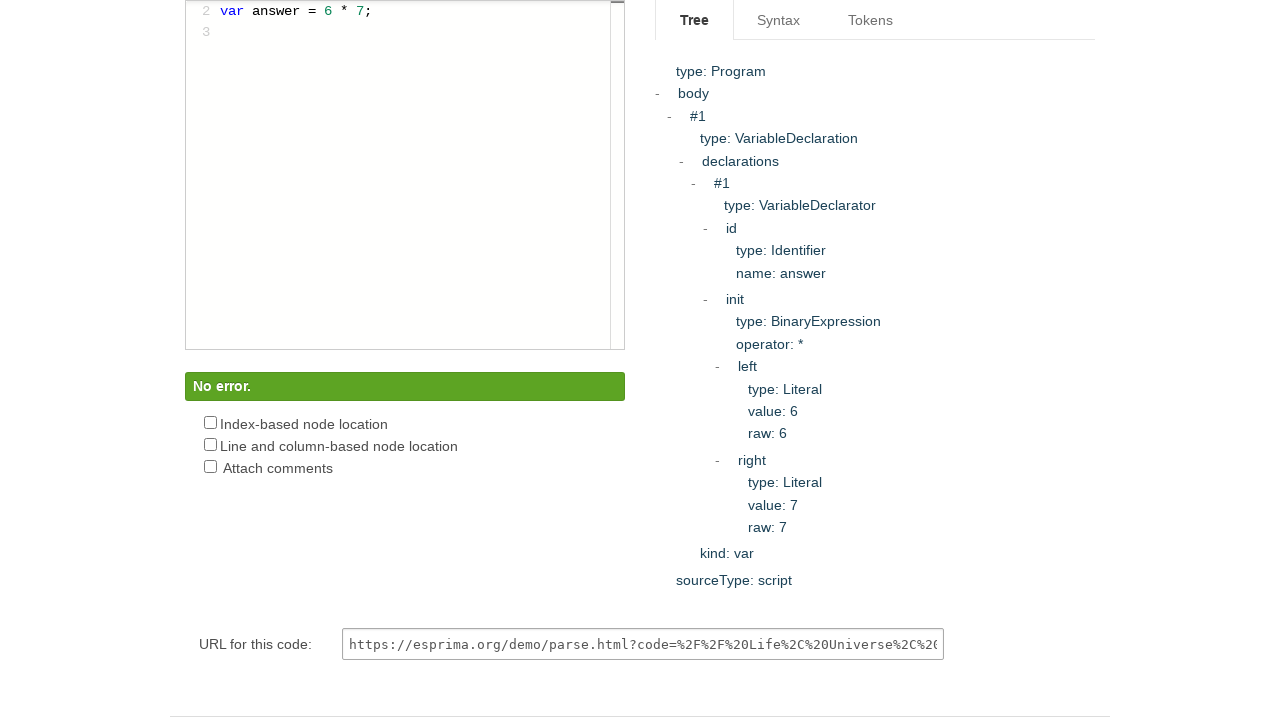

Waited 200ms after hover interaction
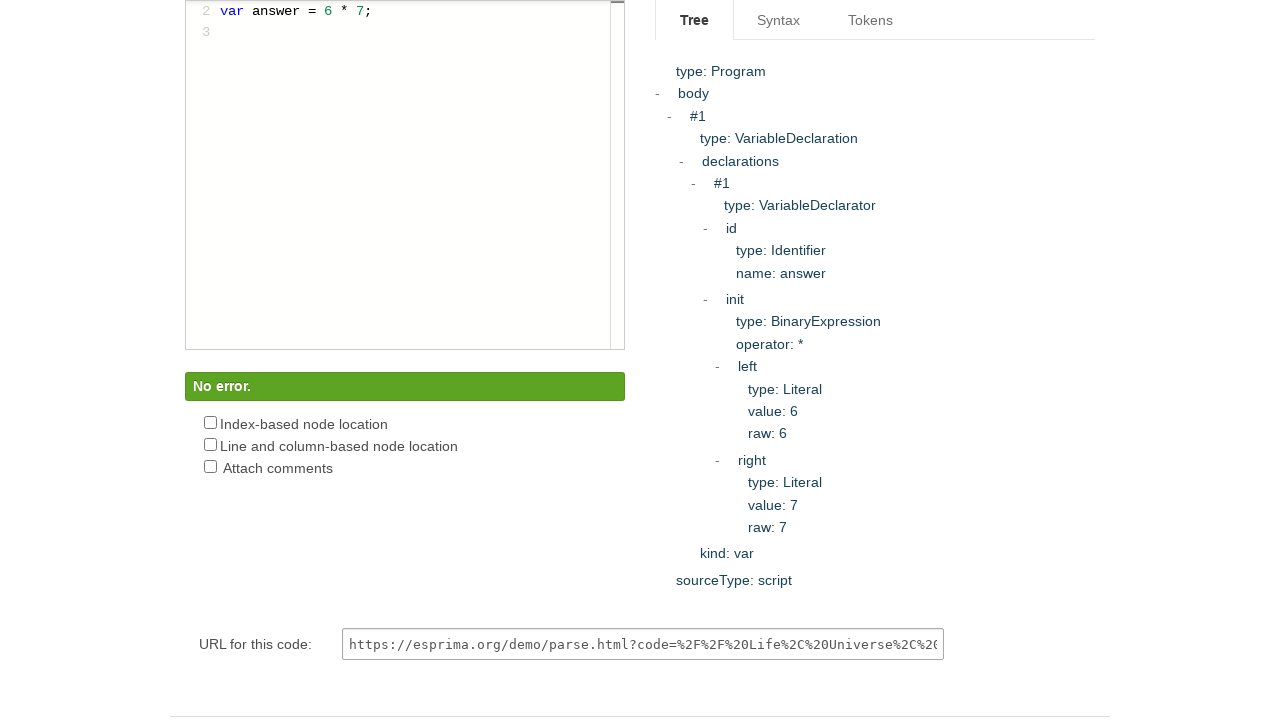

Hovered over element at index 216 at (893, 183) on body * >> nth=216
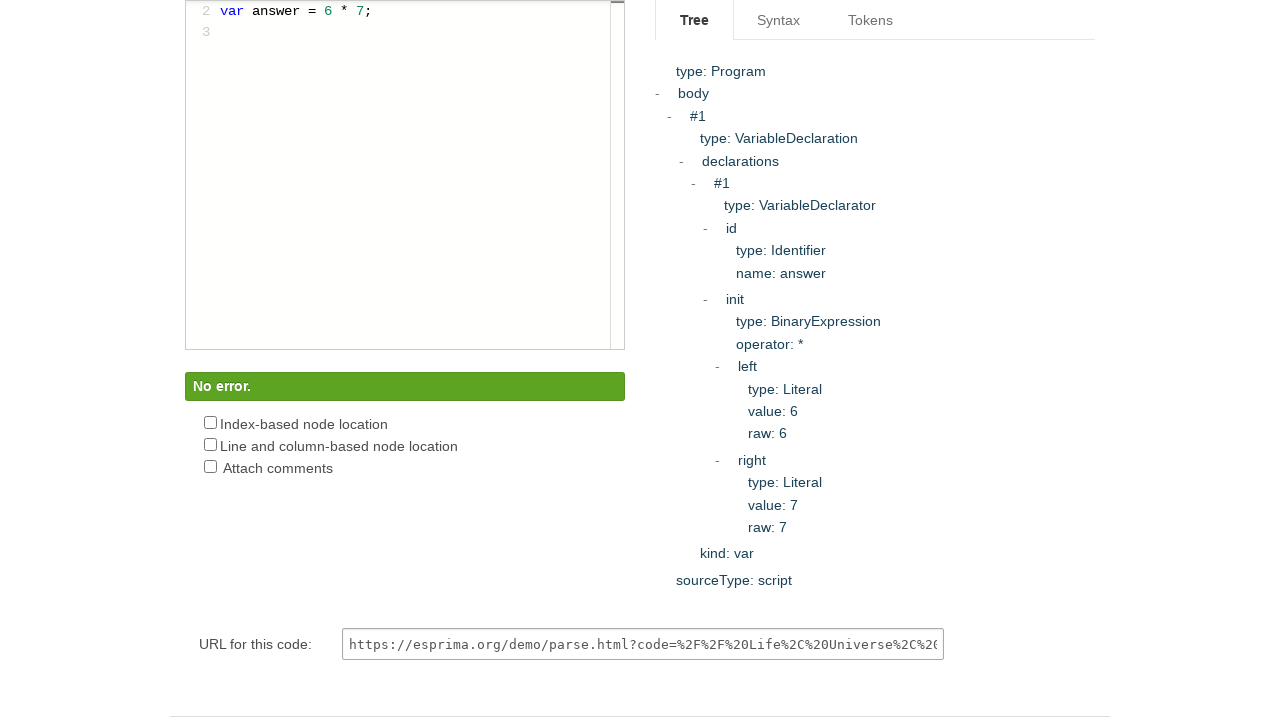

Waited 200ms after hover interaction
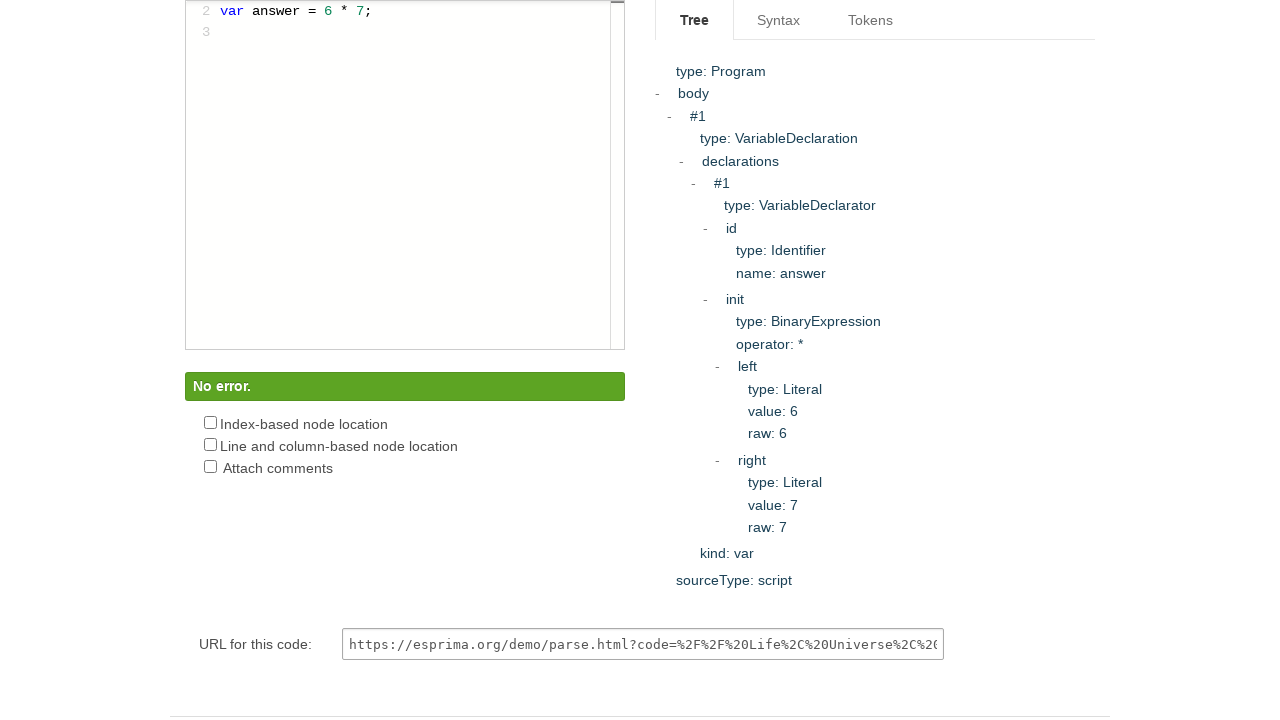

Hovered over element at index 222 at (800, 206) on body * >> nth=222
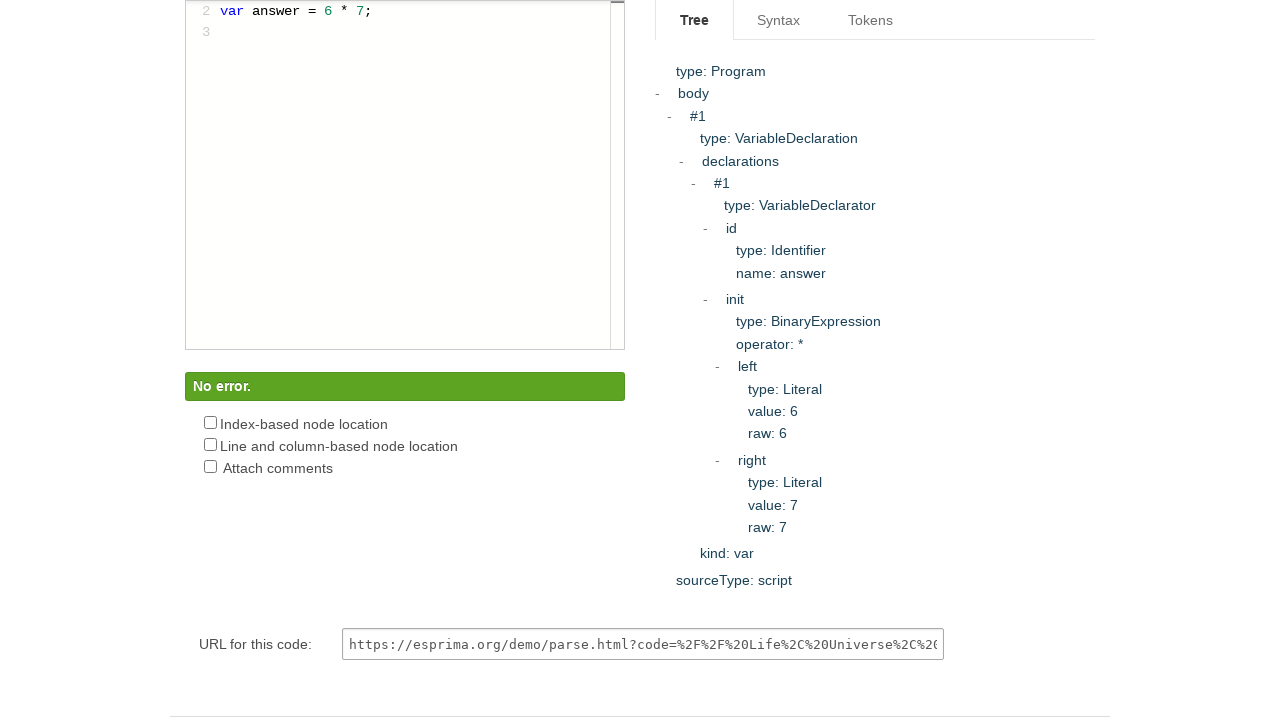

Waited 200ms after hover interaction
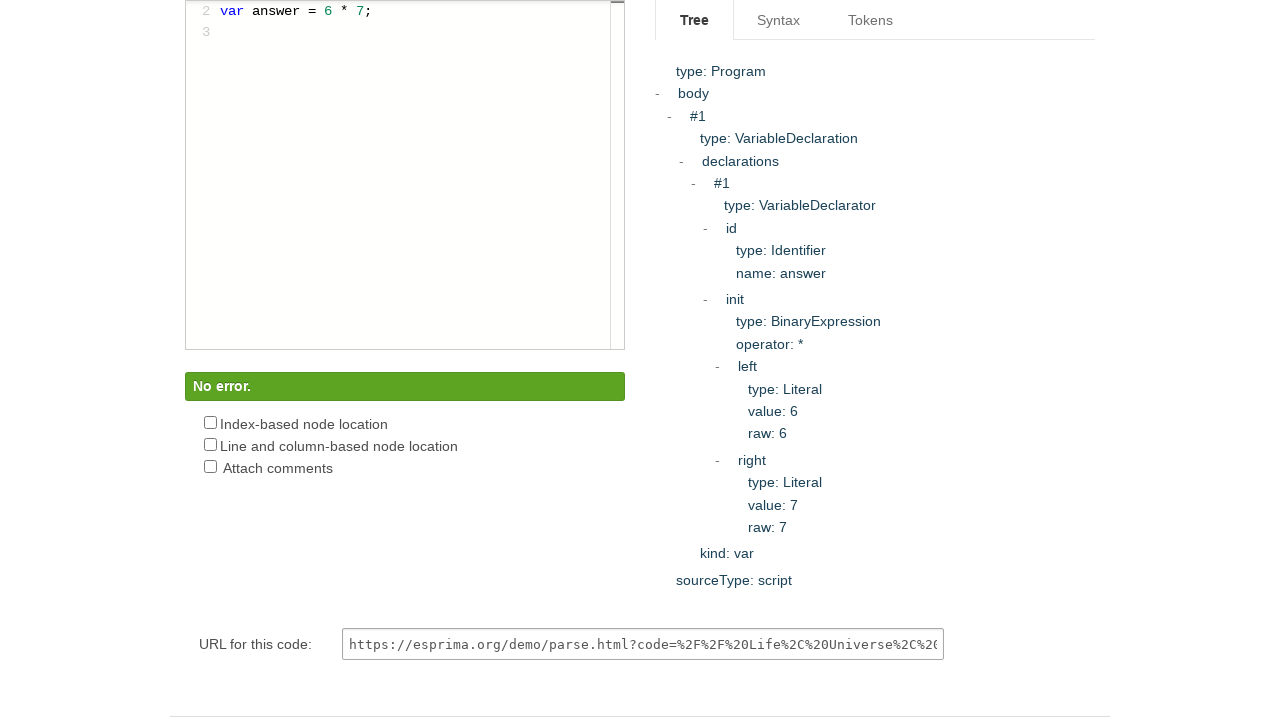

Hovered over element at index 228 at (905, 250) on body * >> nth=228
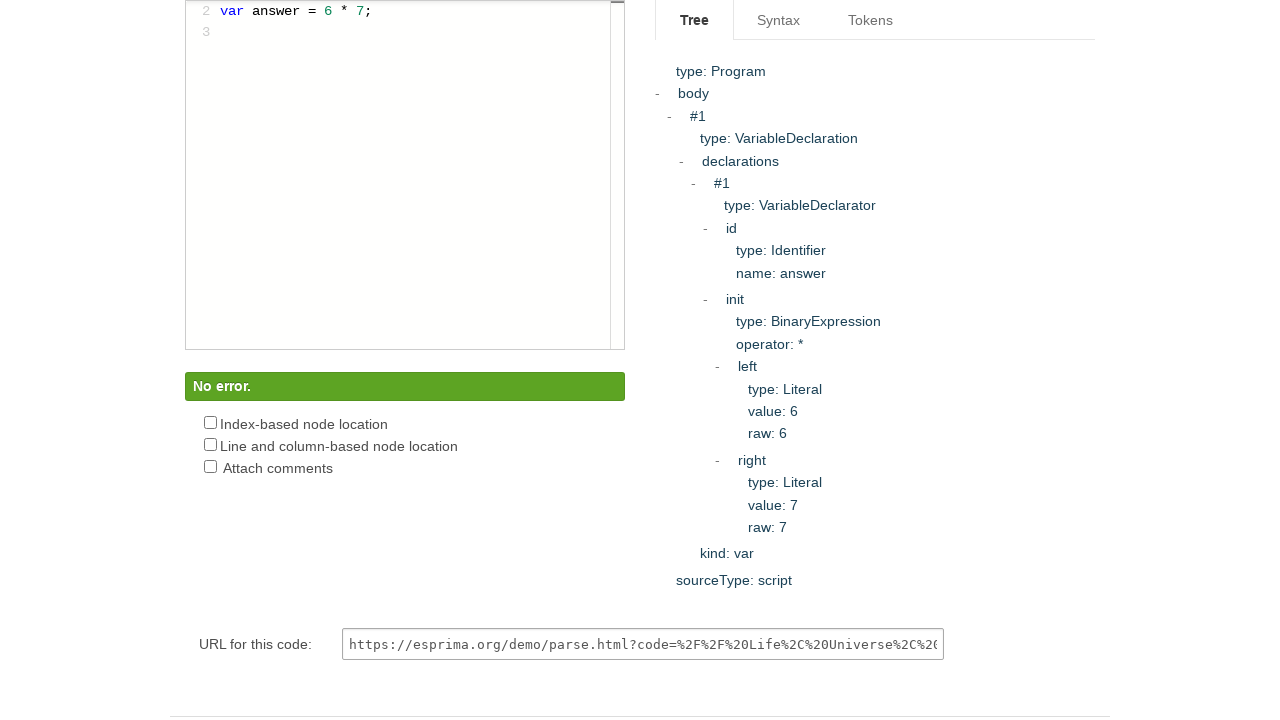

Waited 200ms after hover interaction
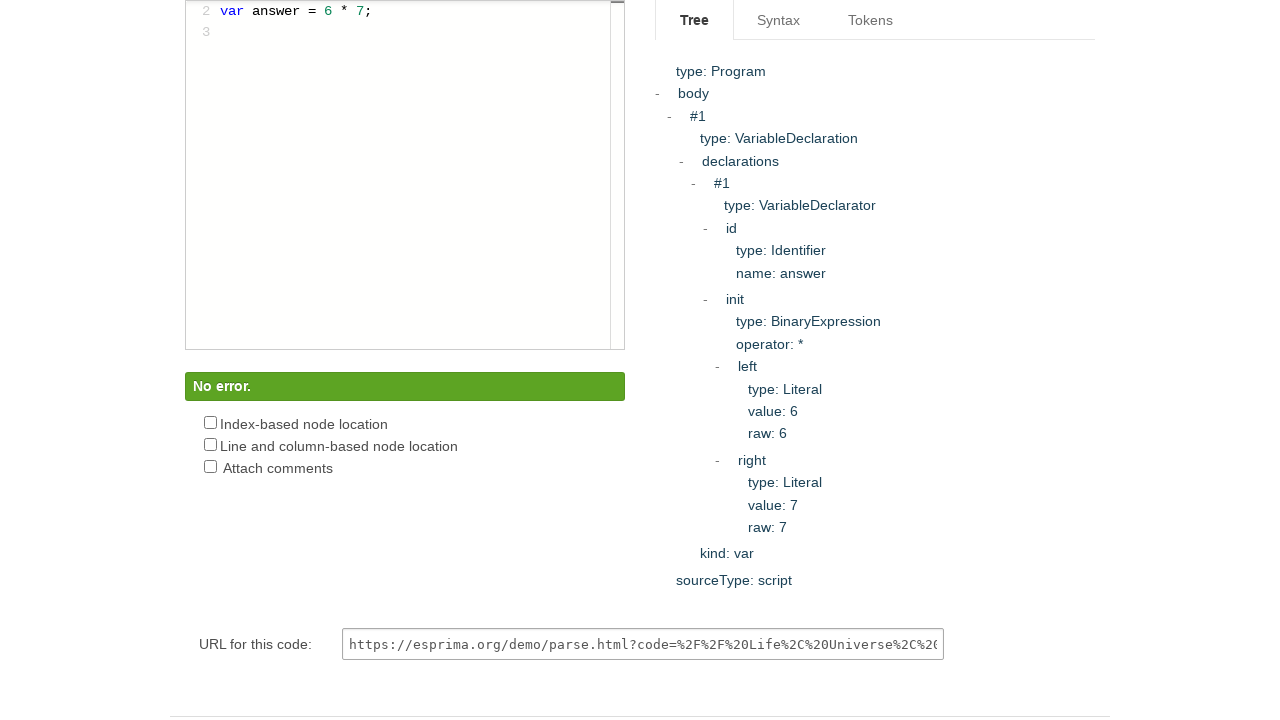

Hovered over element at index 234 at (899, 413) on body * >> nth=234
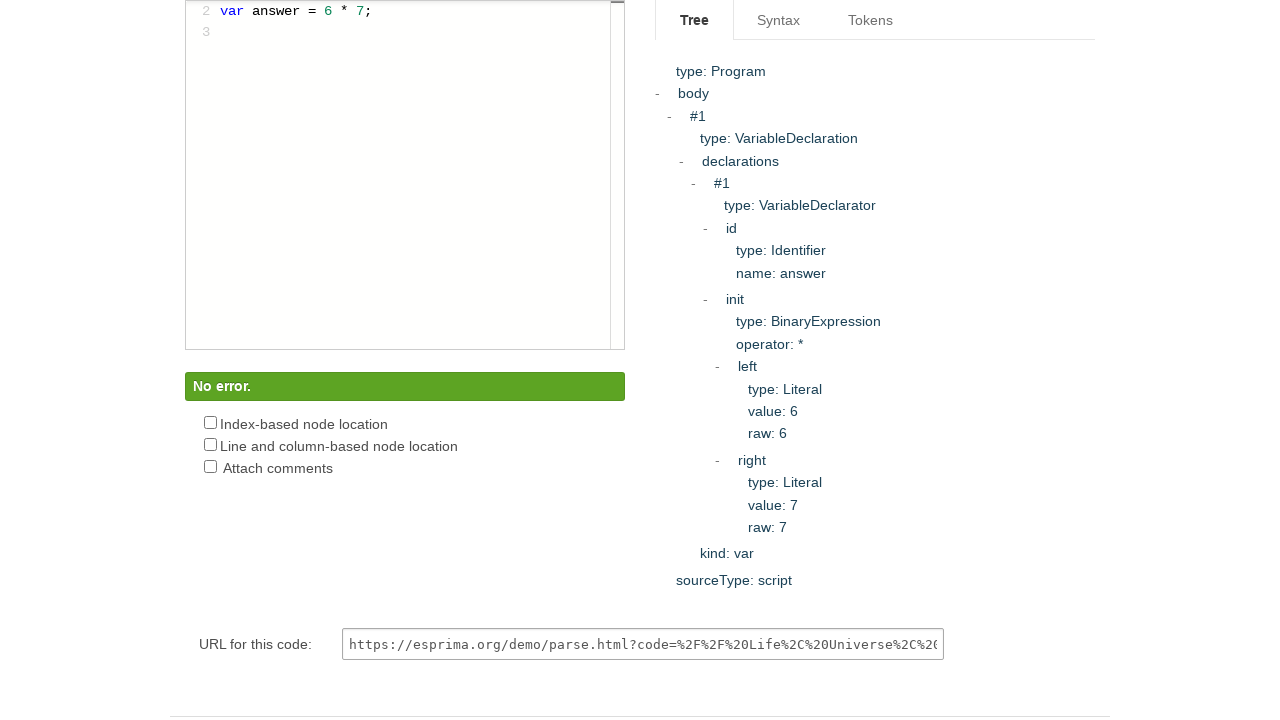

Waited 200ms after hover interaction
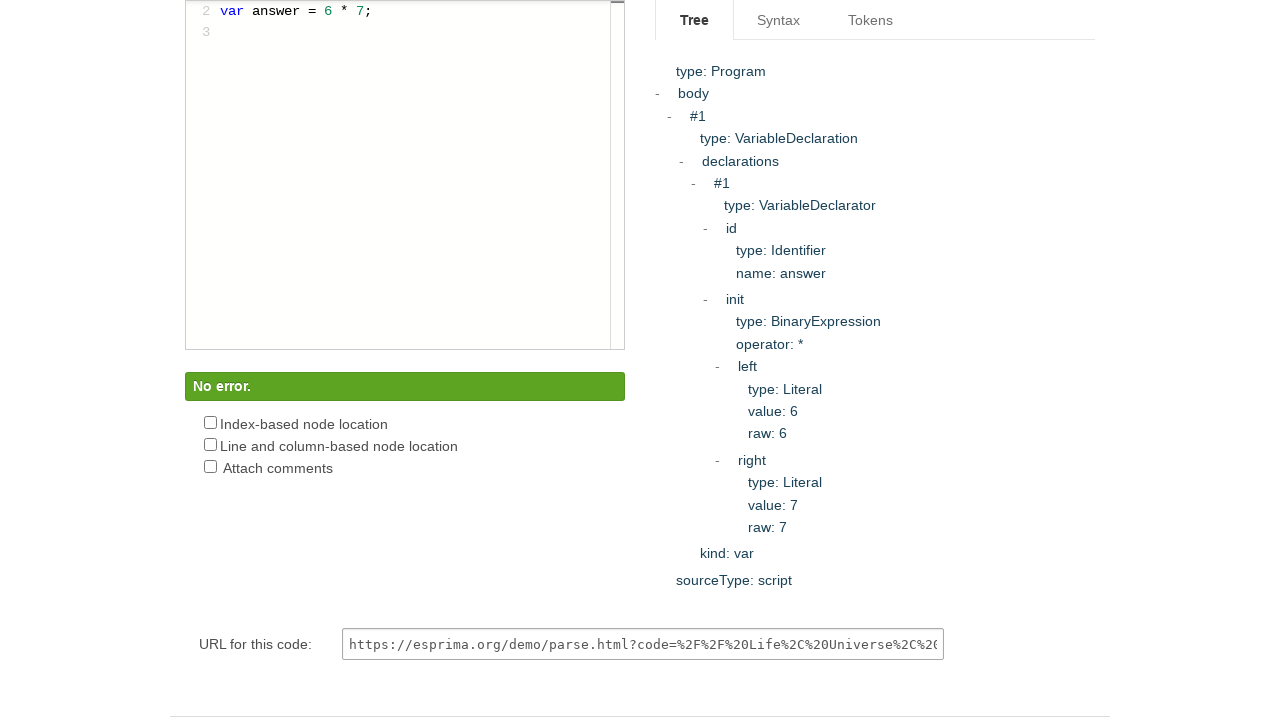

Hovered over element at index 240 at (905, 322) on body * >> nth=240
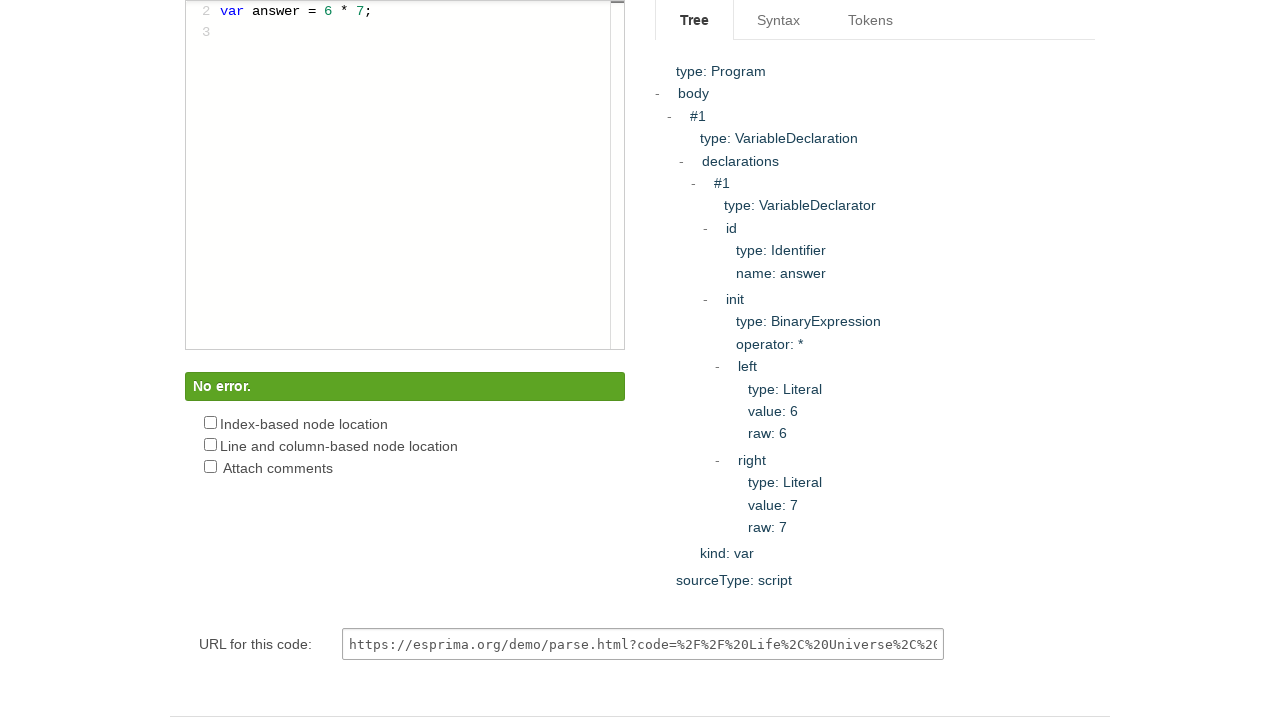

Waited 200ms after hover interaction
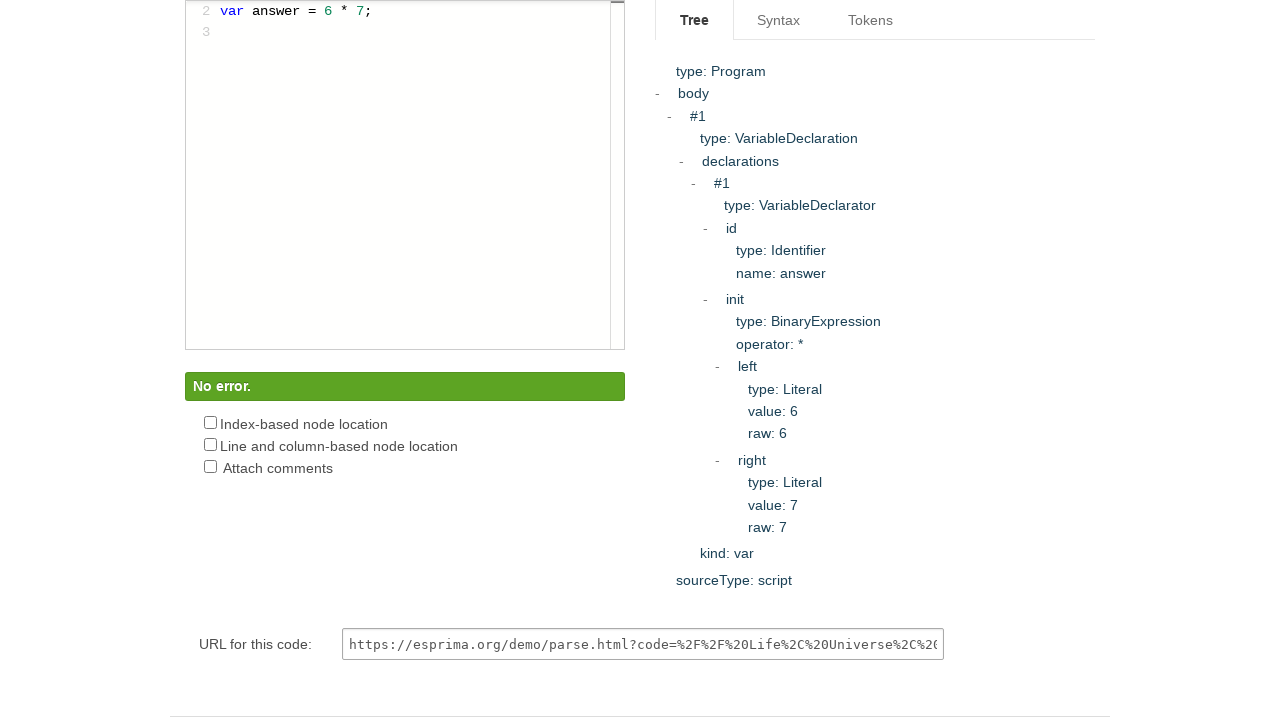

Hovered over element at index 246 at (905, 366) on body * >> nth=246
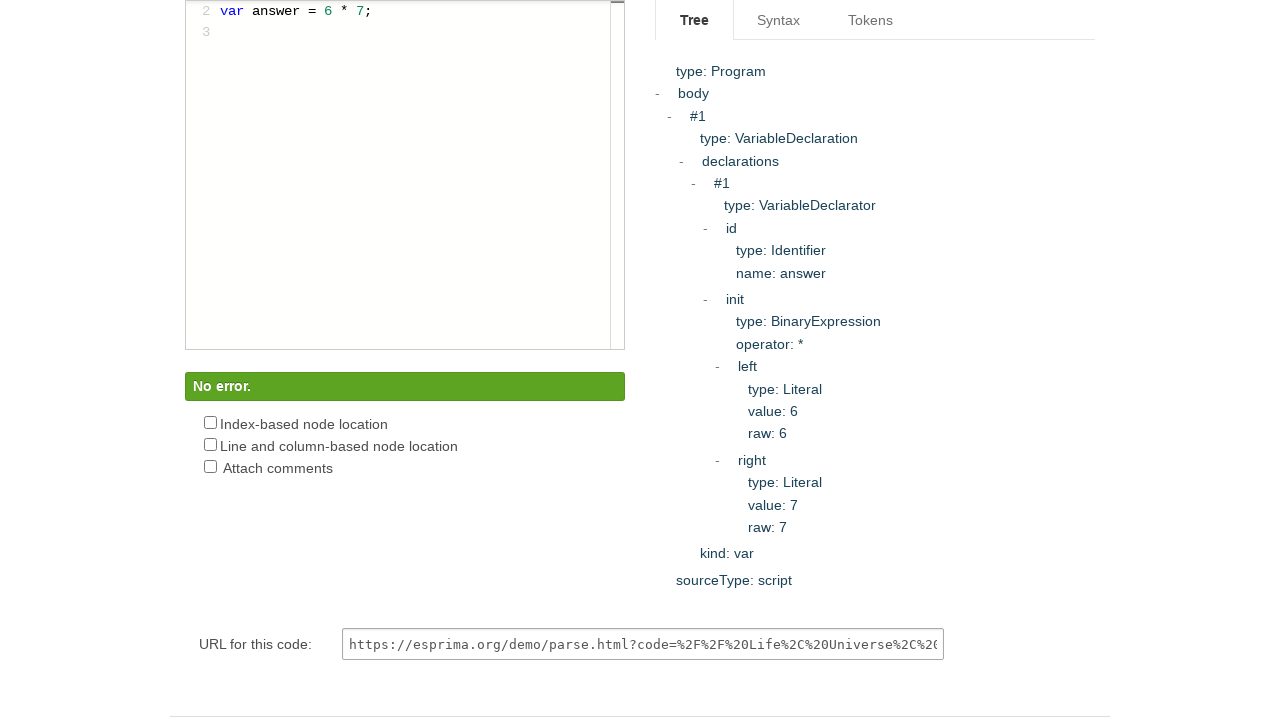

Waited 200ms after hover interaction
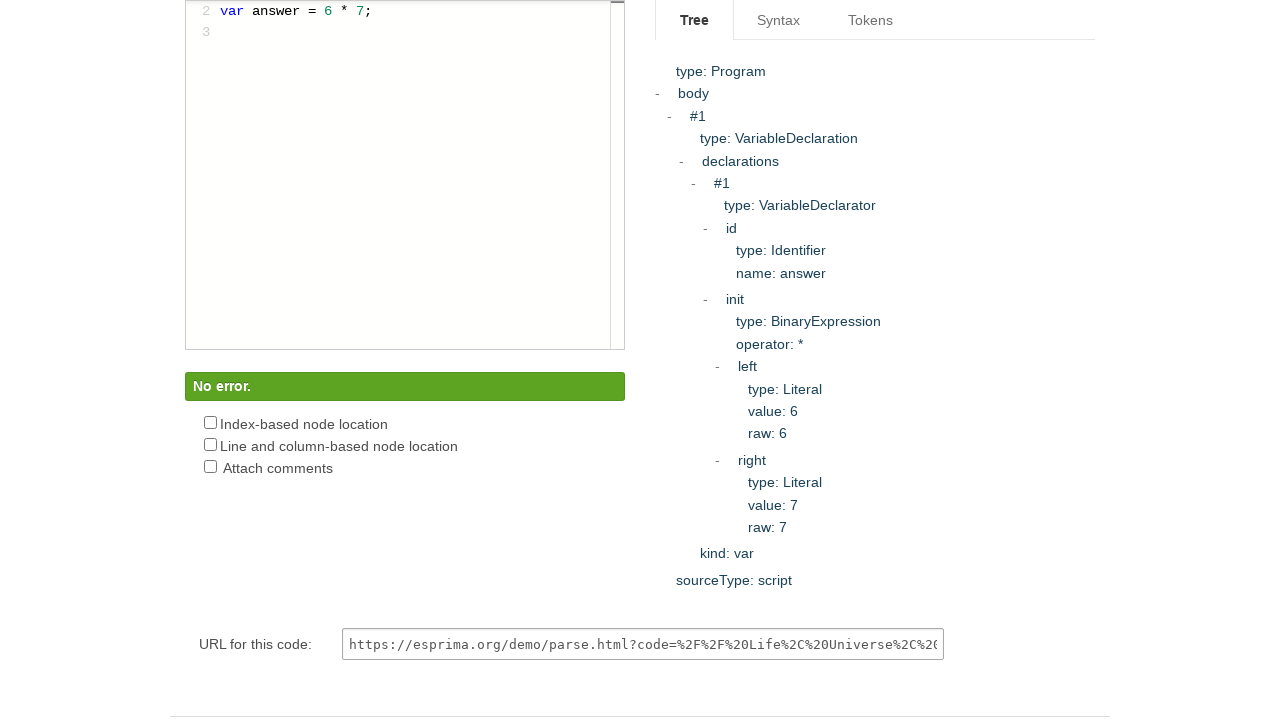

Hovered over element at index 252 at (785, 389) on body * >> nth=252
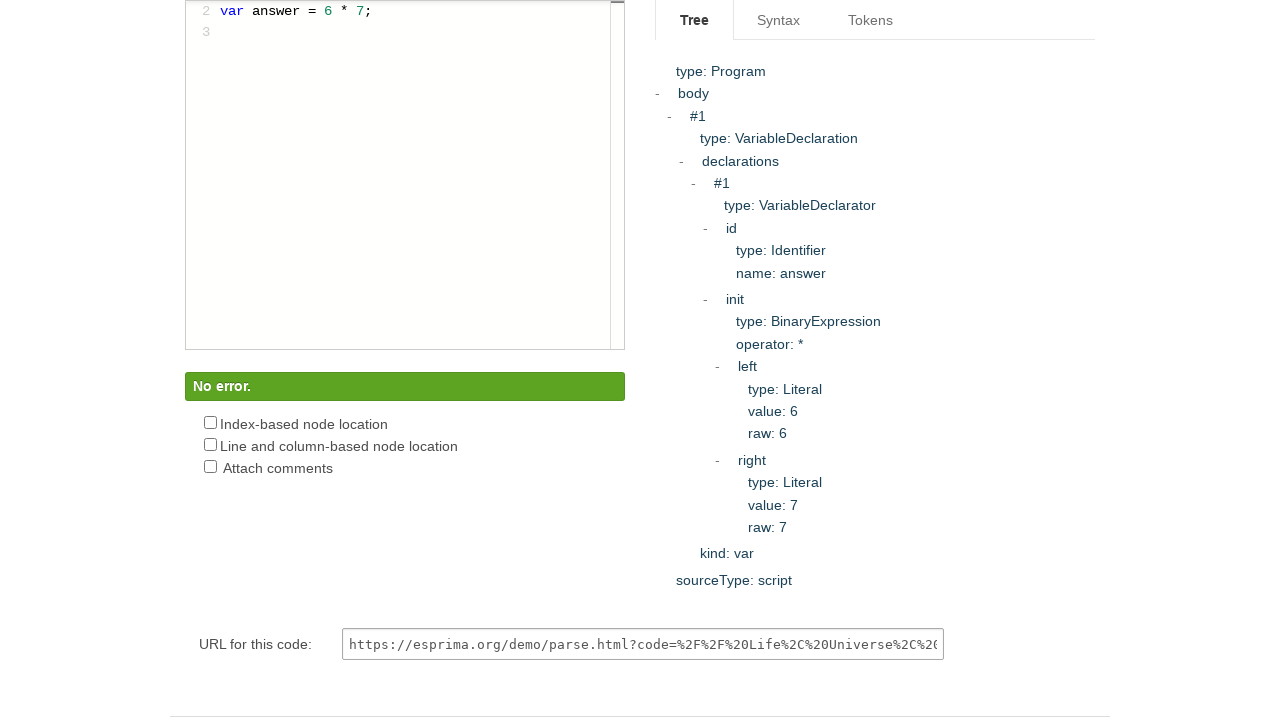

Waited 200ms after hover interaction
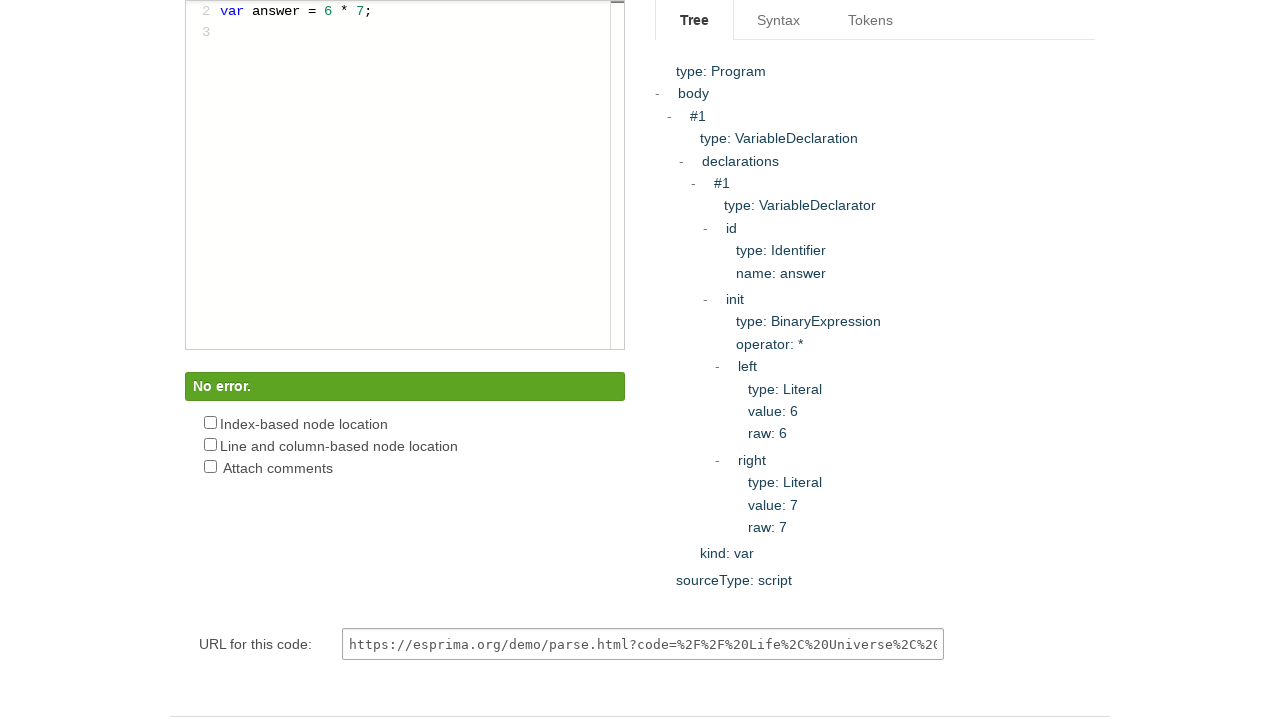

Hovered over element at index 258 at (768, 434) on body * >> nth=258
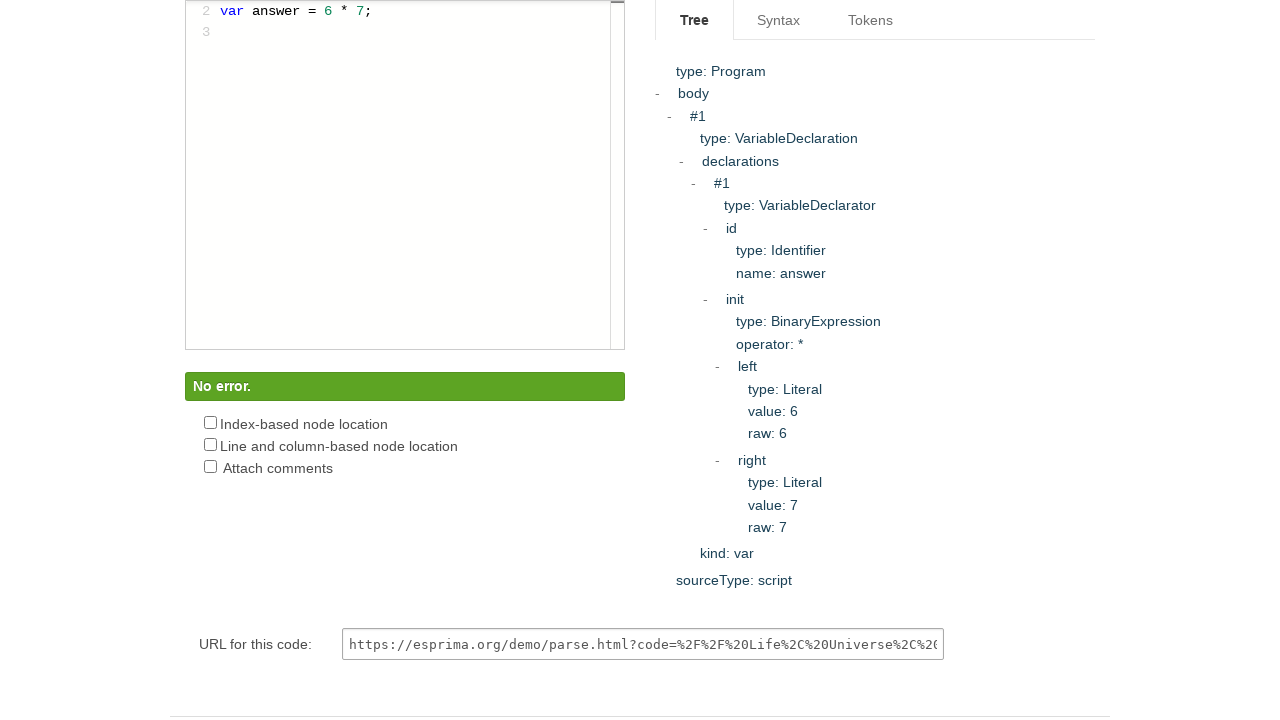

Waited 200ms after hover interaction
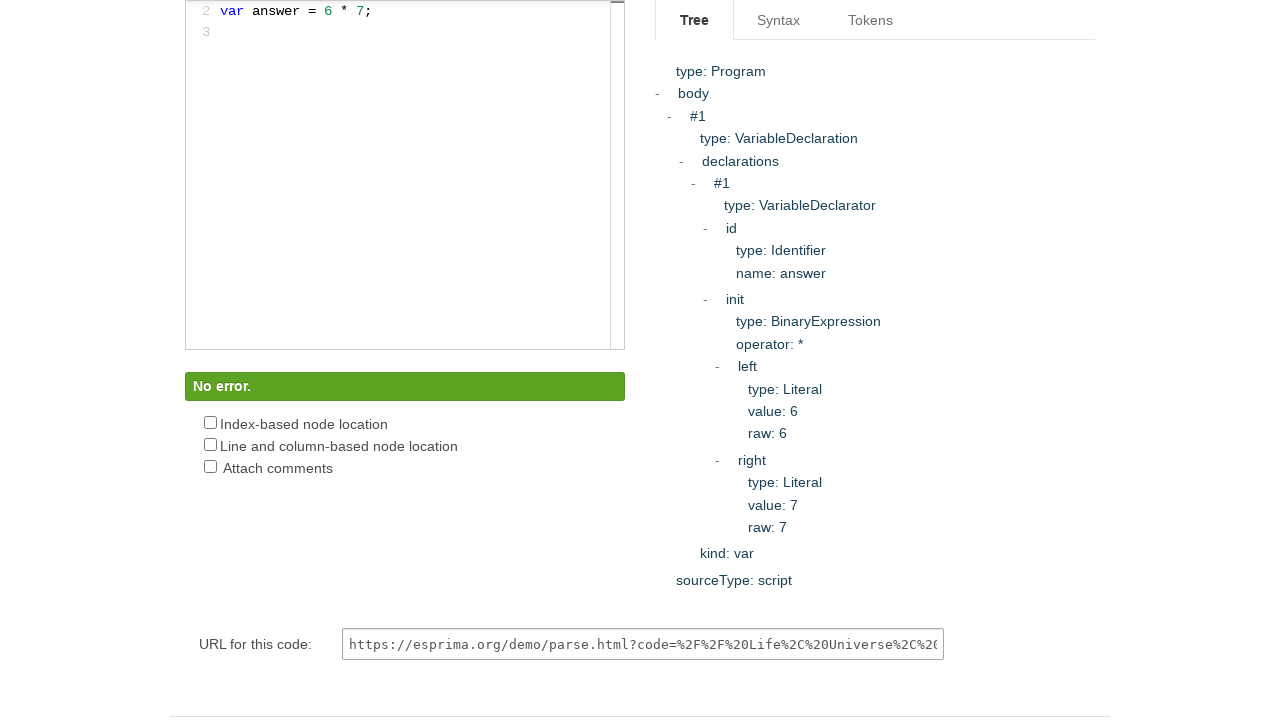

Hovered over element at index 264 at (911, 482) on body * >> nth=264
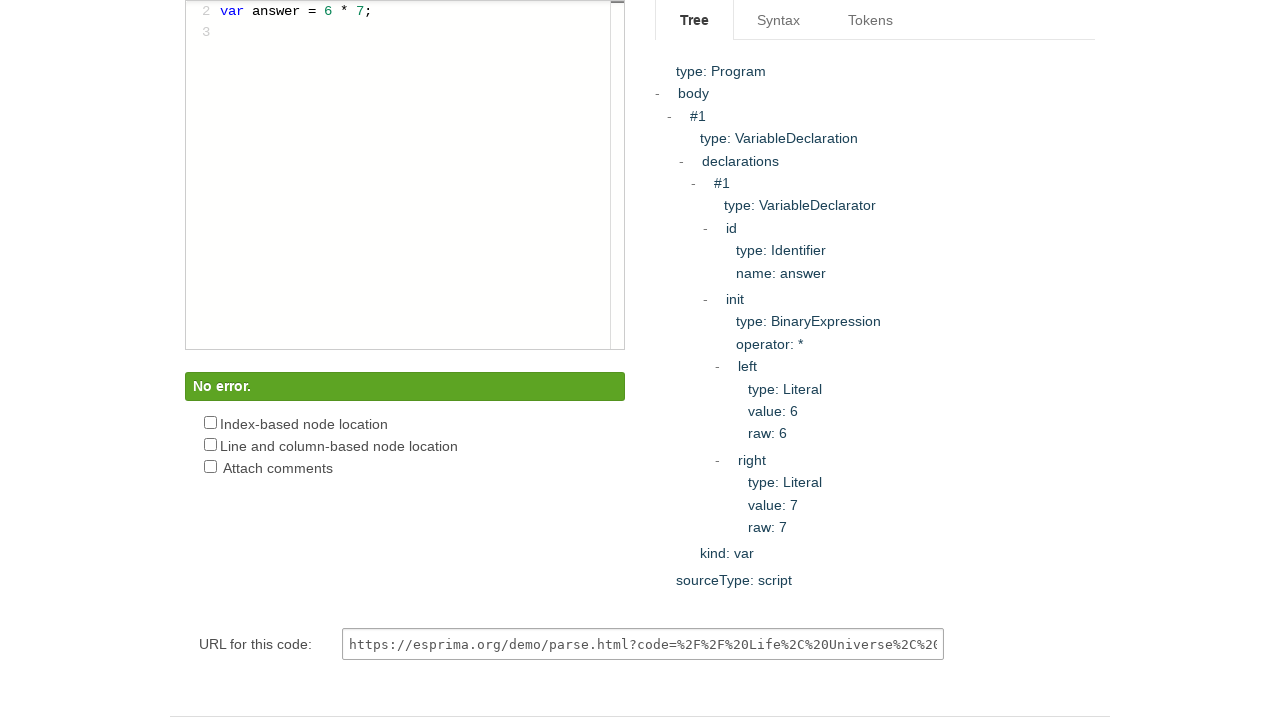

Waited 200ms after hover interaction
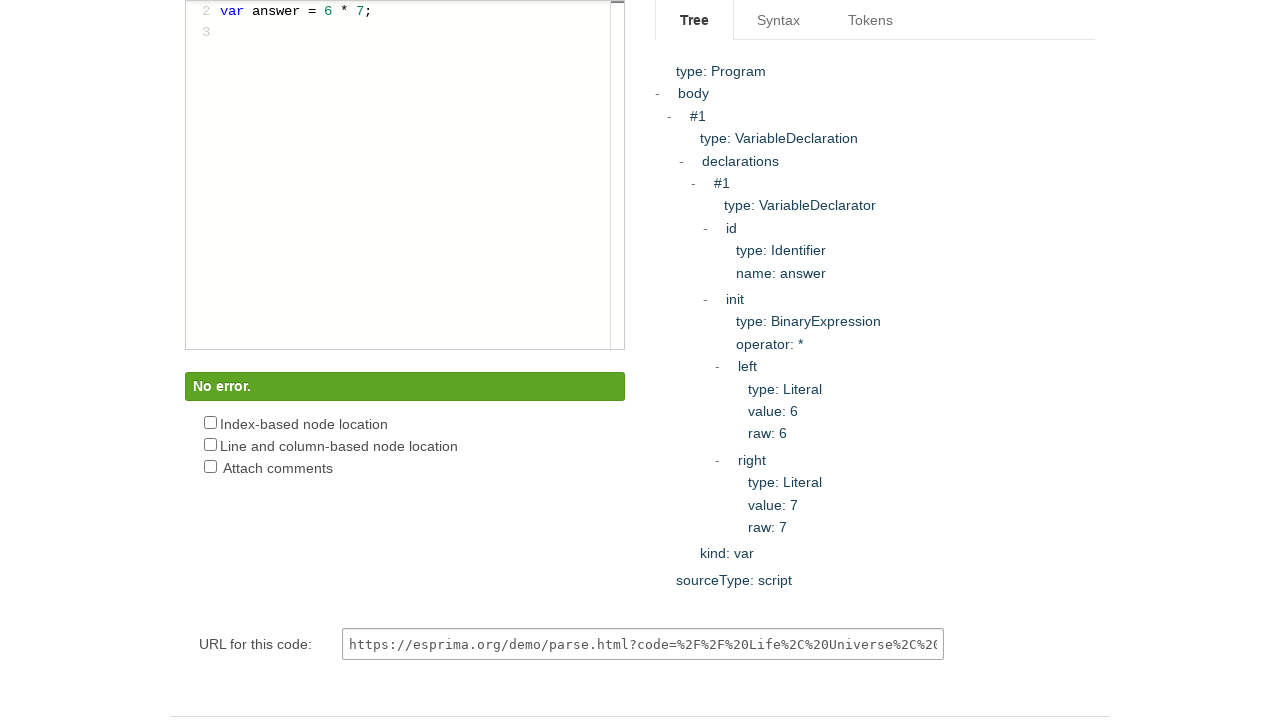

Hovered over element at index 270 at (911, 527) on body * >> nth=270
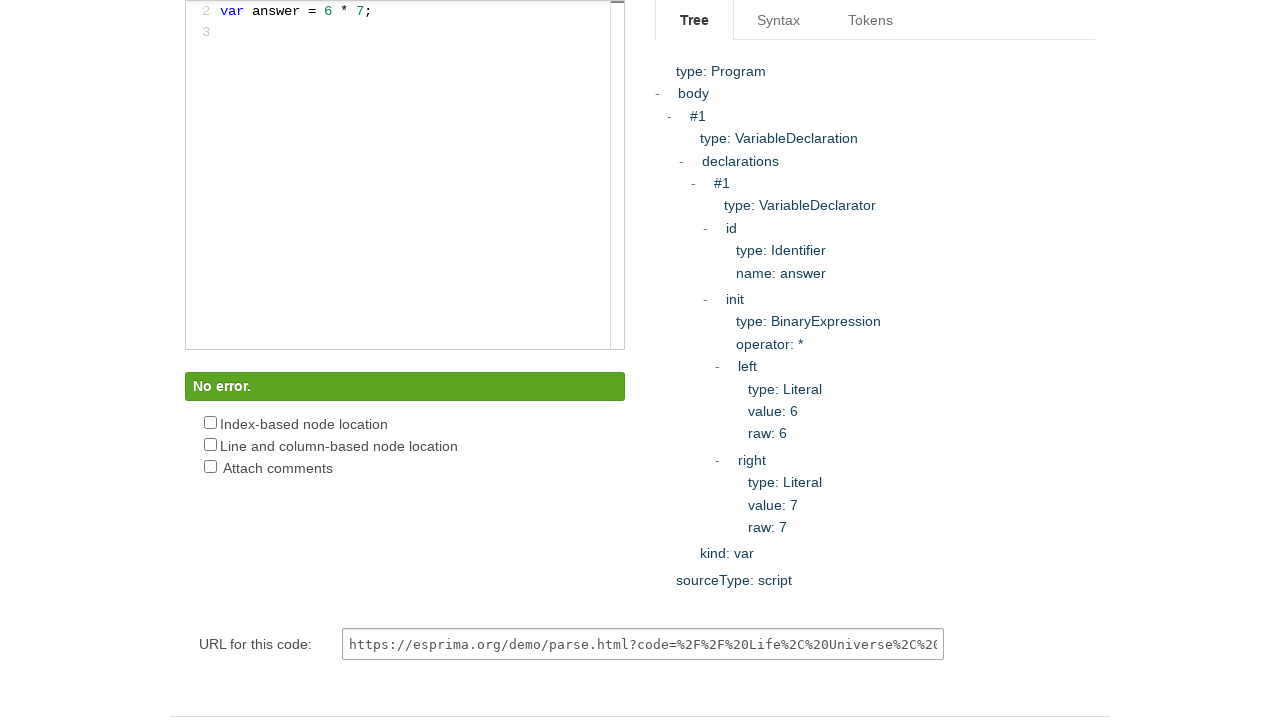

Waited 200ms after hover interaction
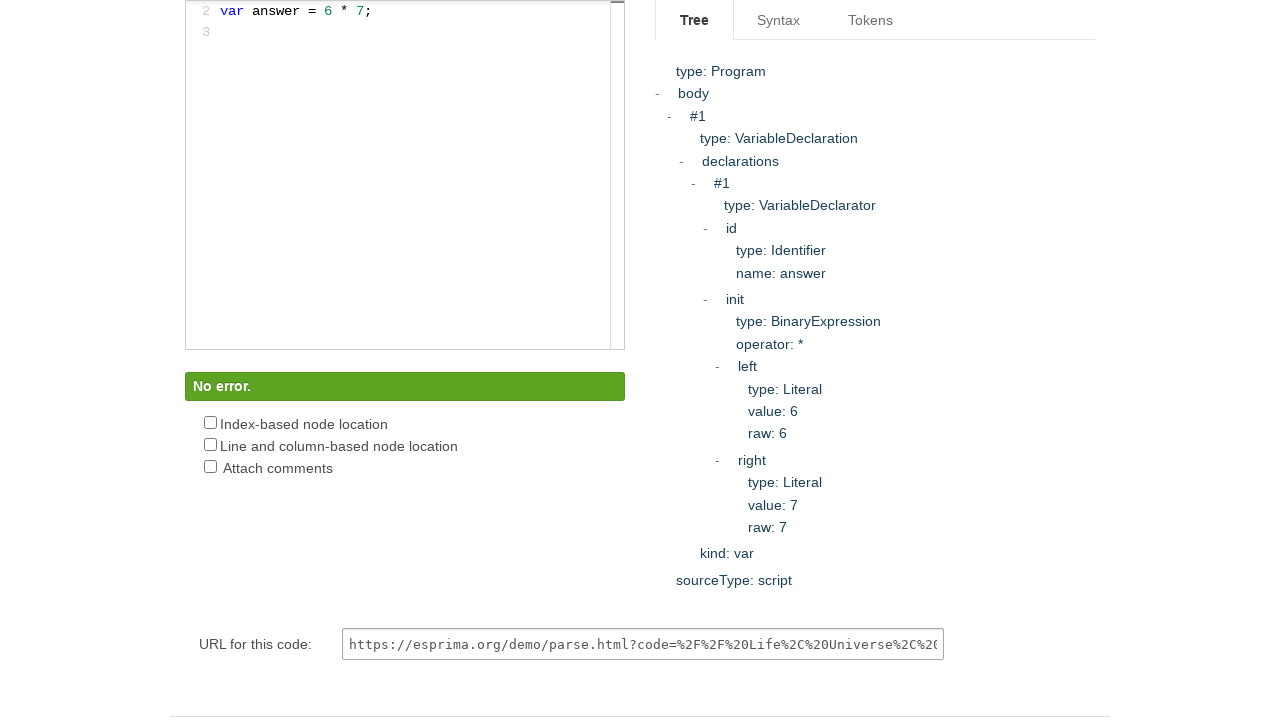

Hovered over element at index 276 at (875, 580) on body * >> nth=276
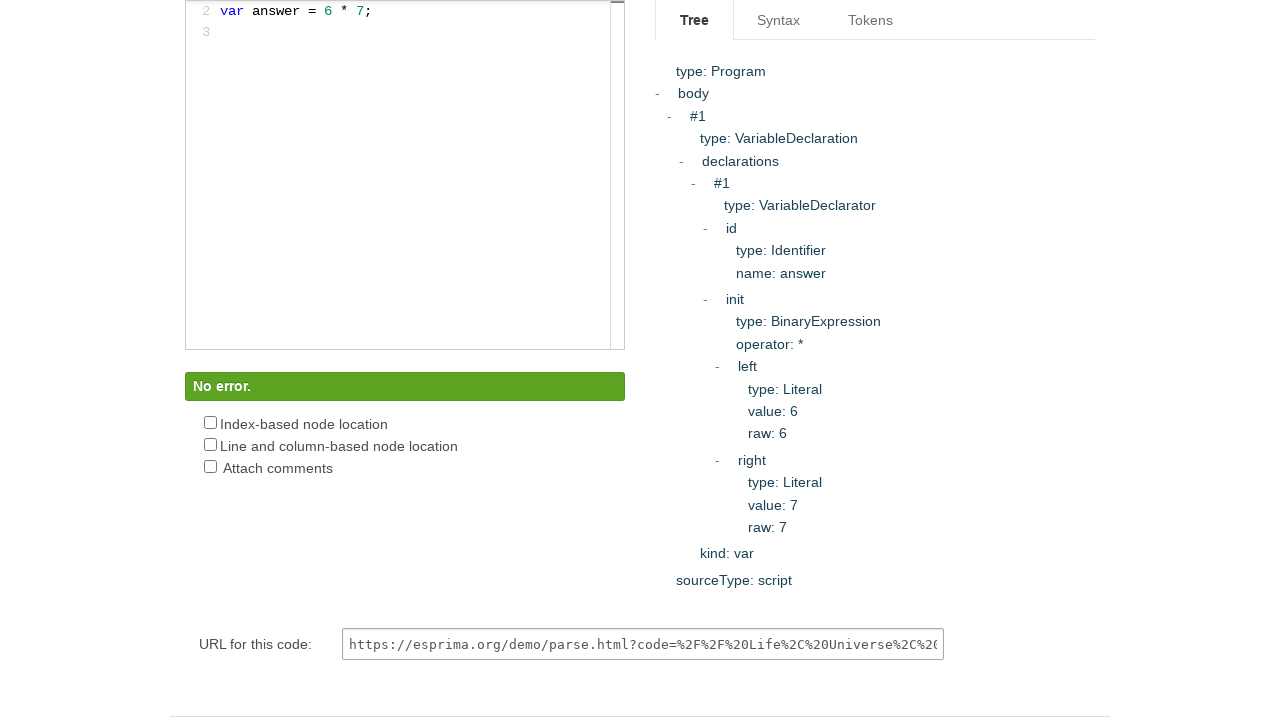

Waited 200ms after hover interaction
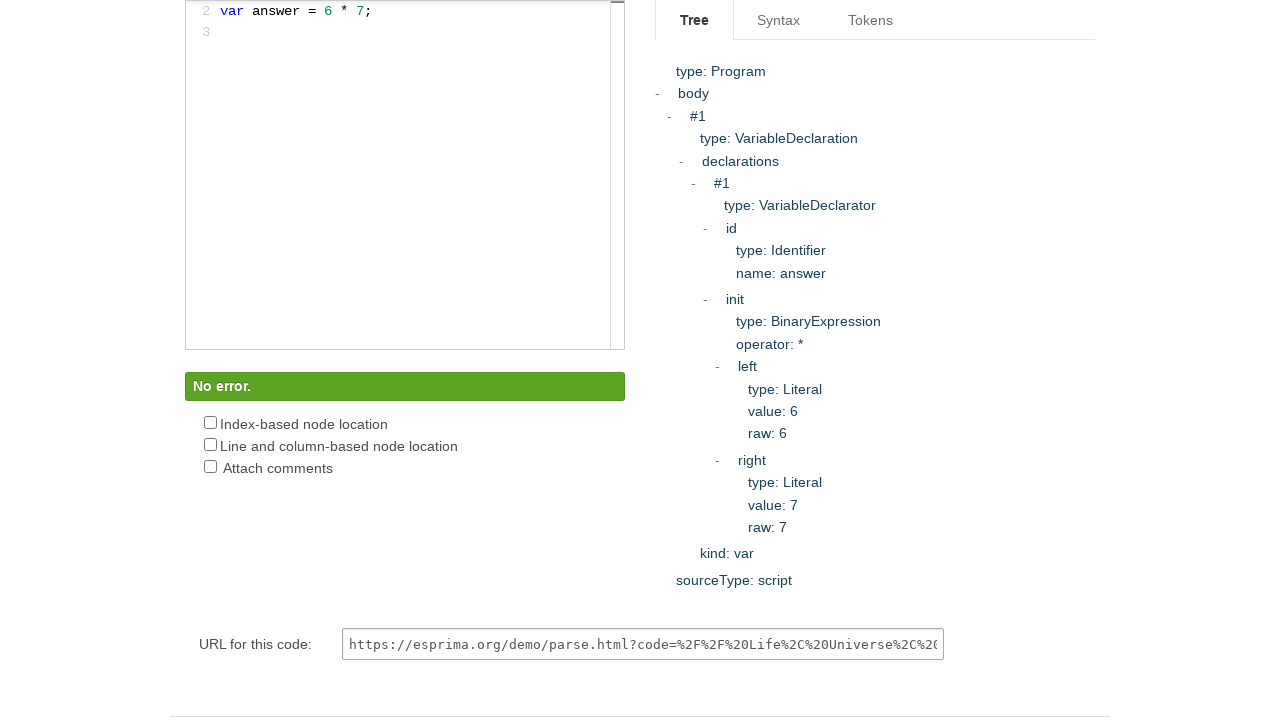

Hovered over element at index 288 at (248, 650) on body * >> nth=288
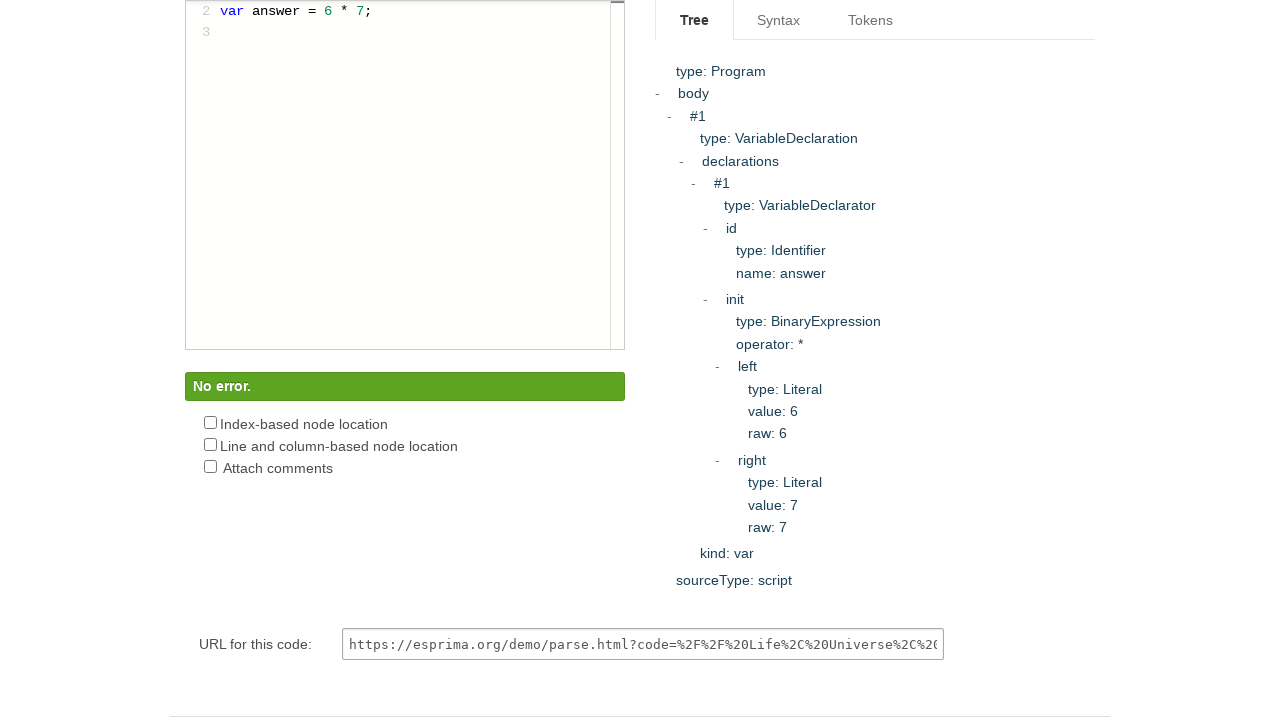

Waited 200ms after hover interaction
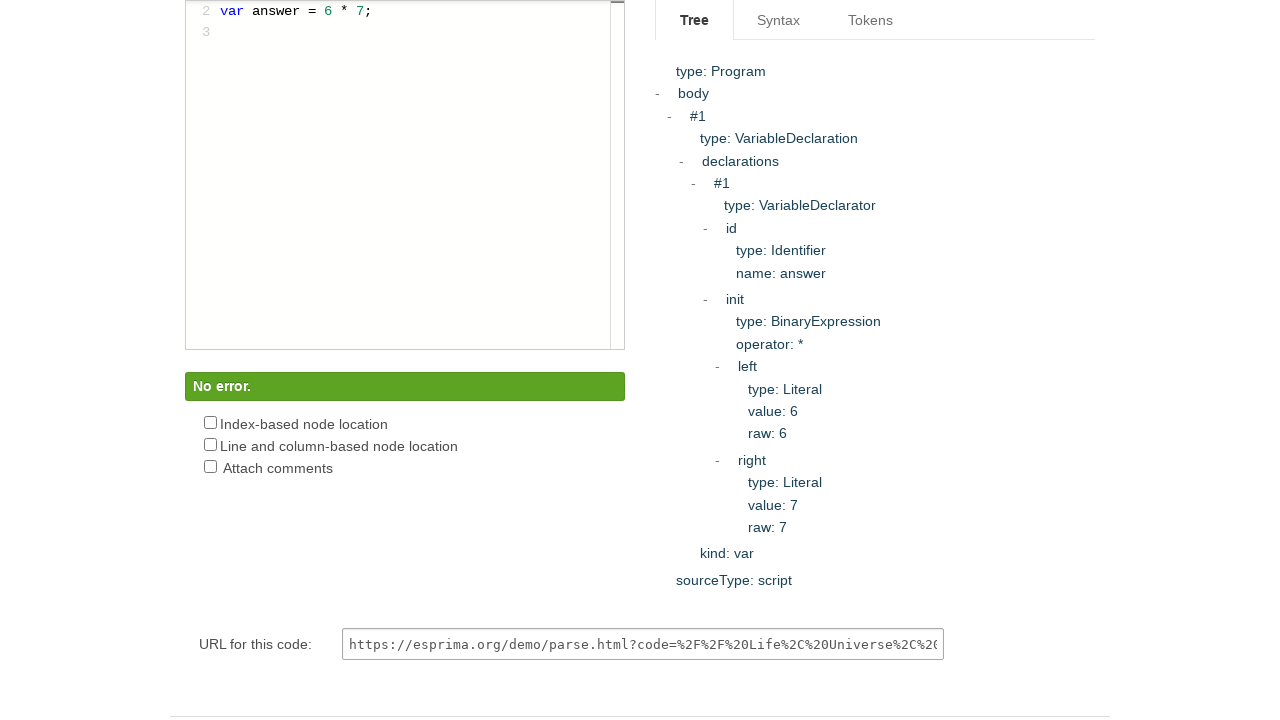

Hovered over element at index 294 at (405, 692) on body * >> nth=294
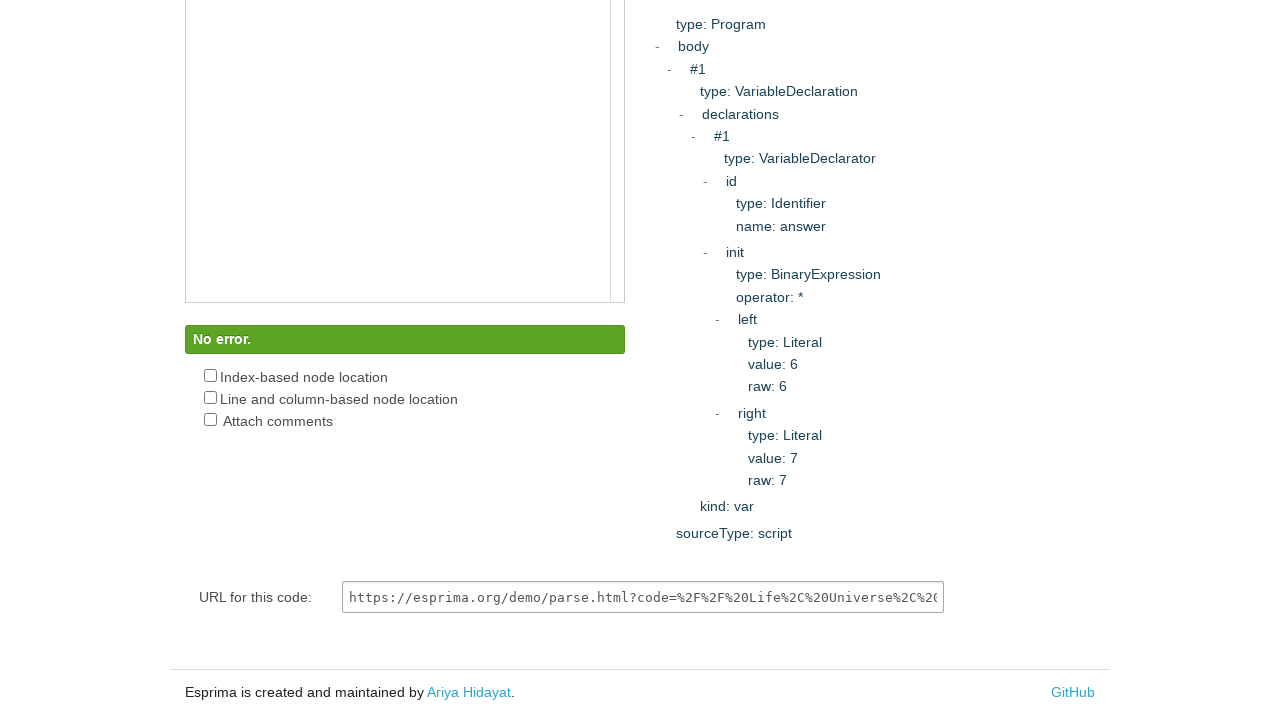

Waited 200ms after hover interaction
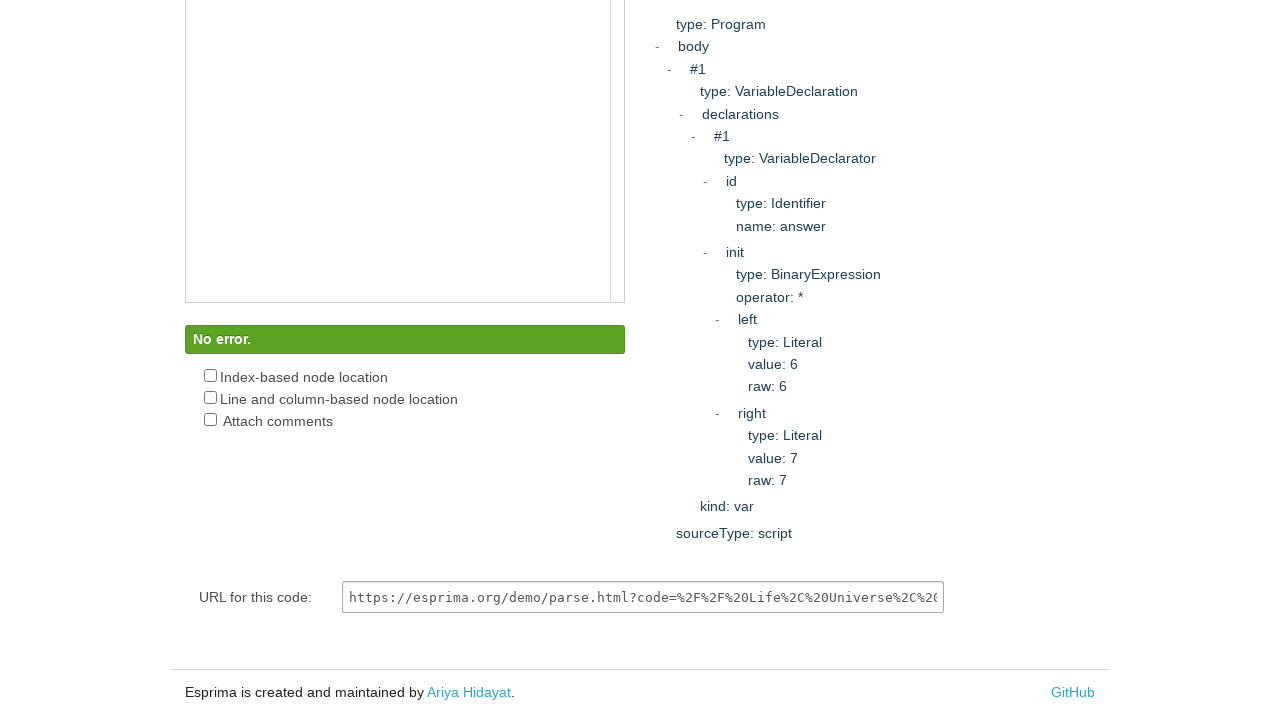

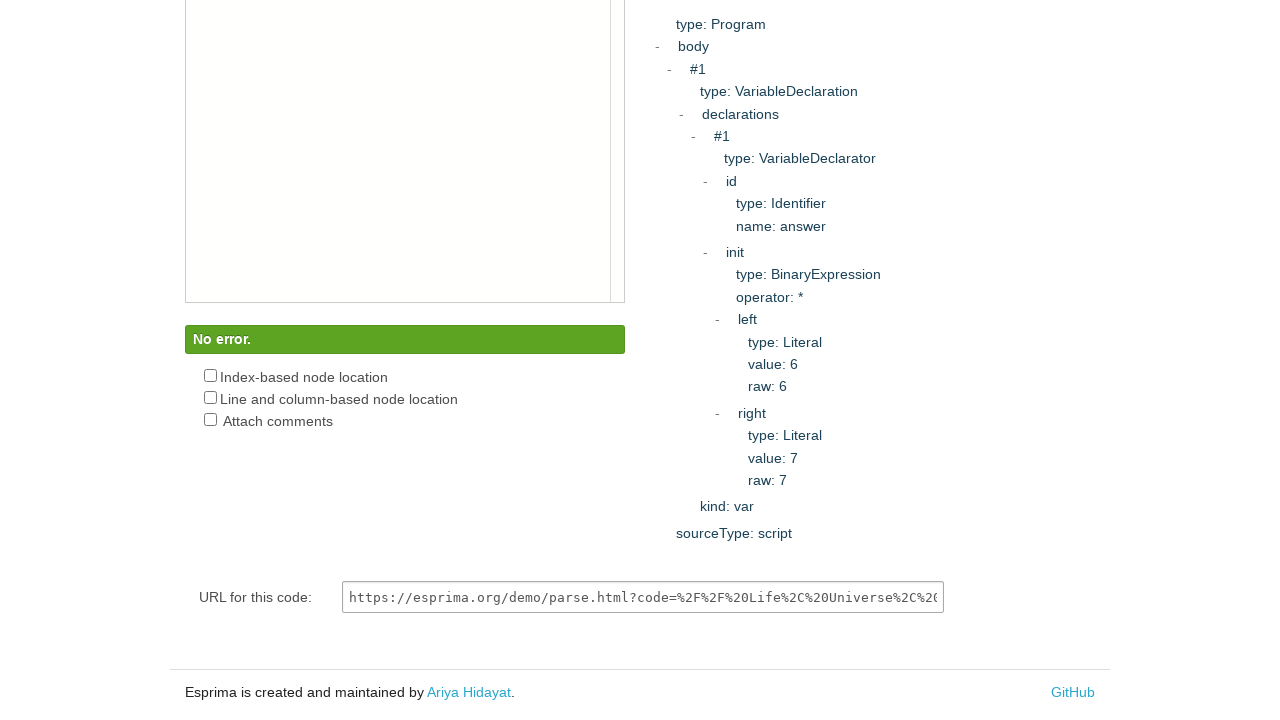